Automates drawing the letters "JAKE" on a web-based painting canvas by selecting a brush tool and performing mouse movements to draw each letter

Starting URL: https://www.youidraw.com/apps/painter/

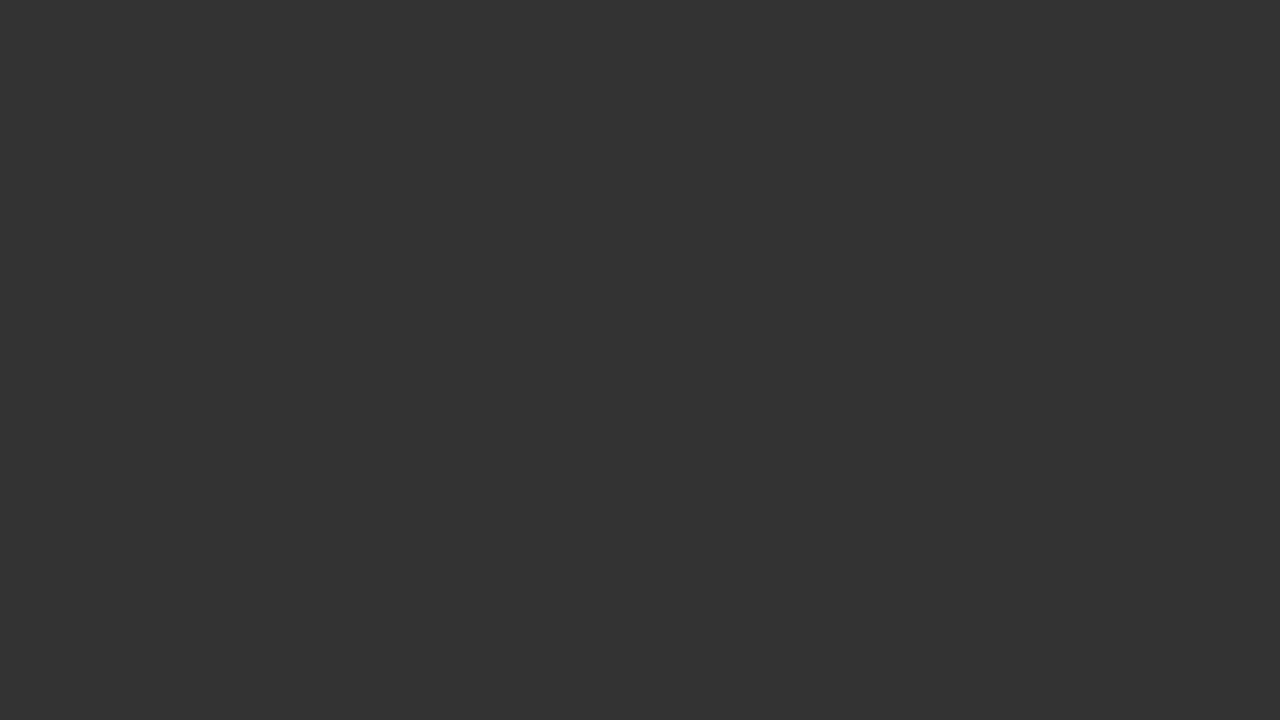

Selected the brush tool at (20, 360) on #brush
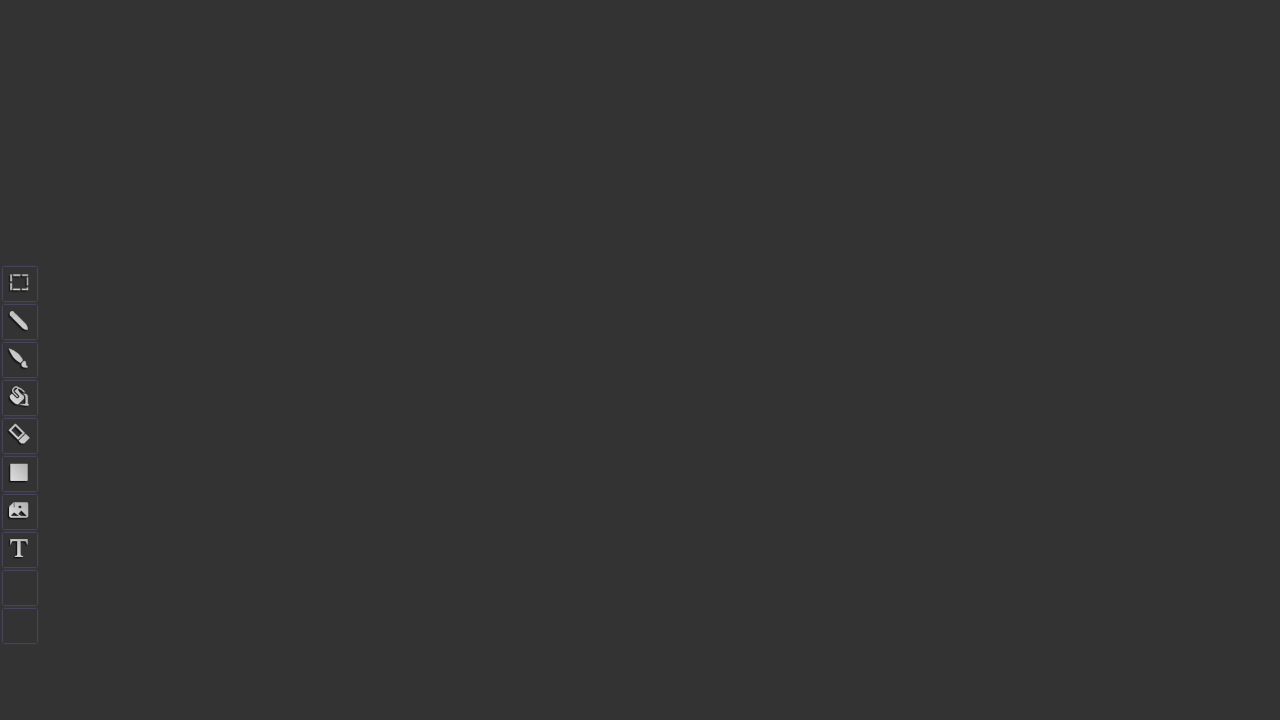

Moved mouse to starting position for letter J at (500, 100)
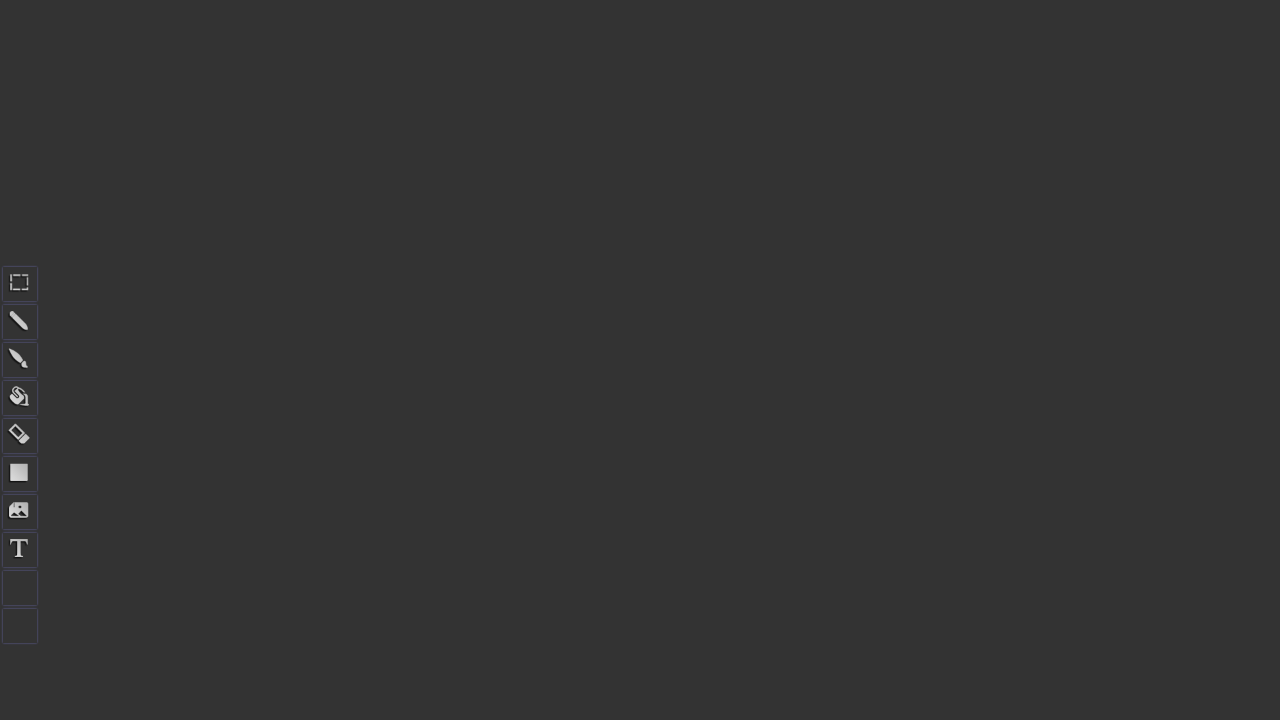

Mouse button pressed down at (500, 100)
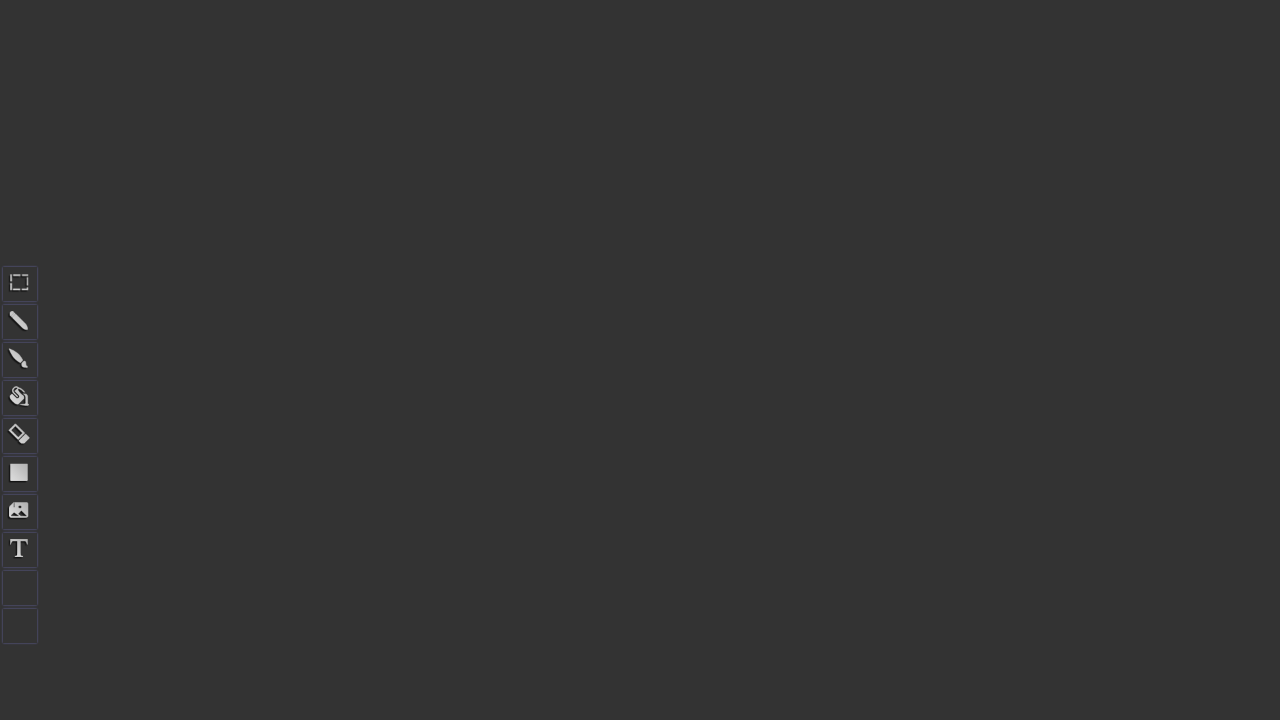

Drew horizontal line for top of J at (700, 100)
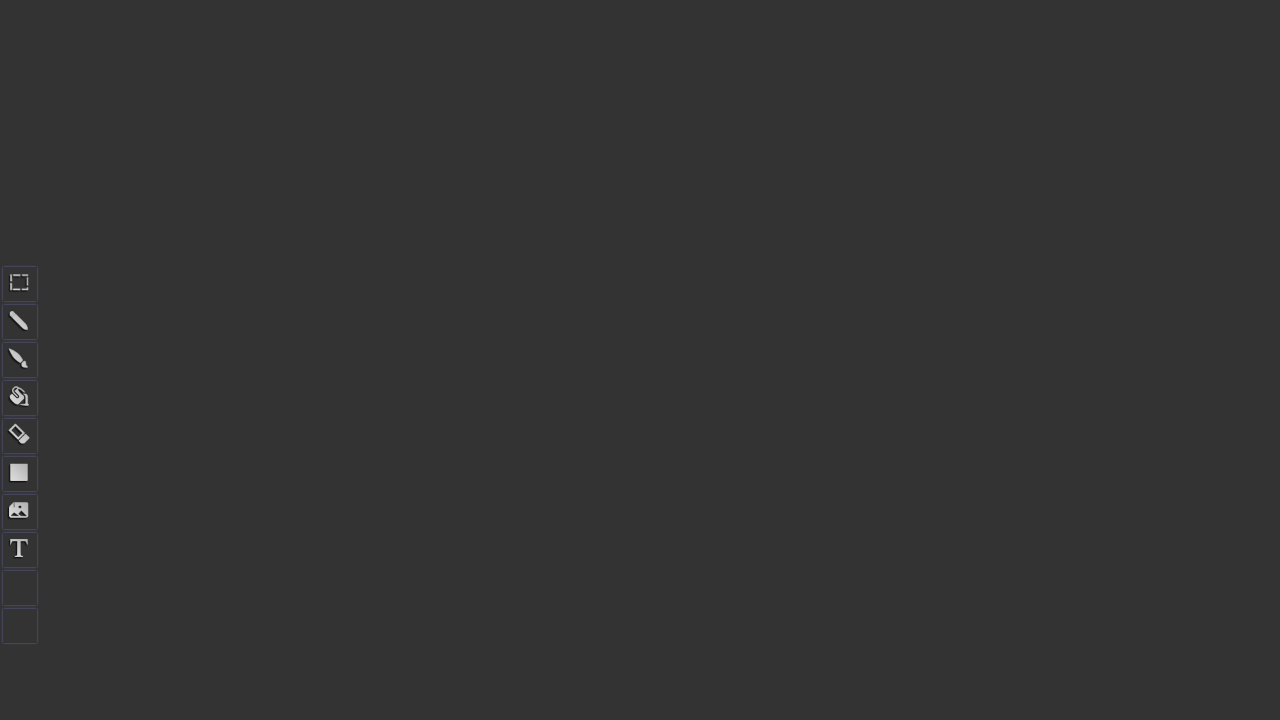

Mouse button released at (700, 100)
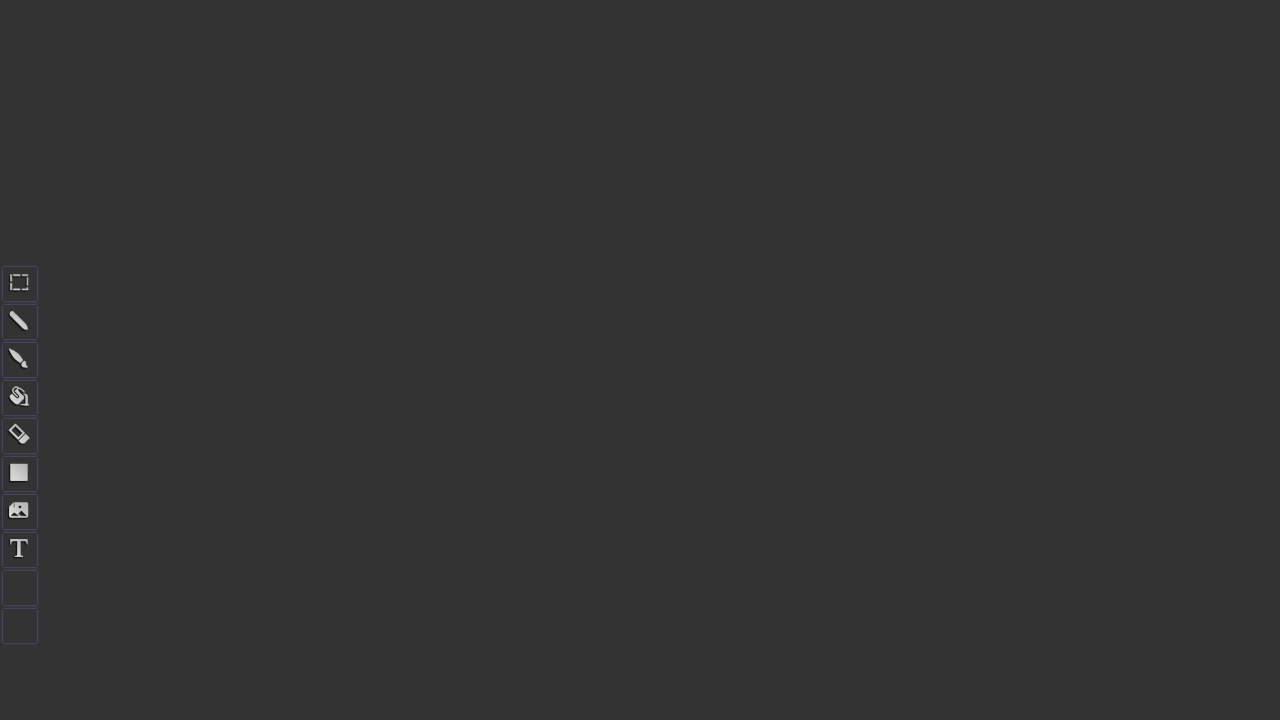

Moved mouse to draw vertical line of J at (600, 100)
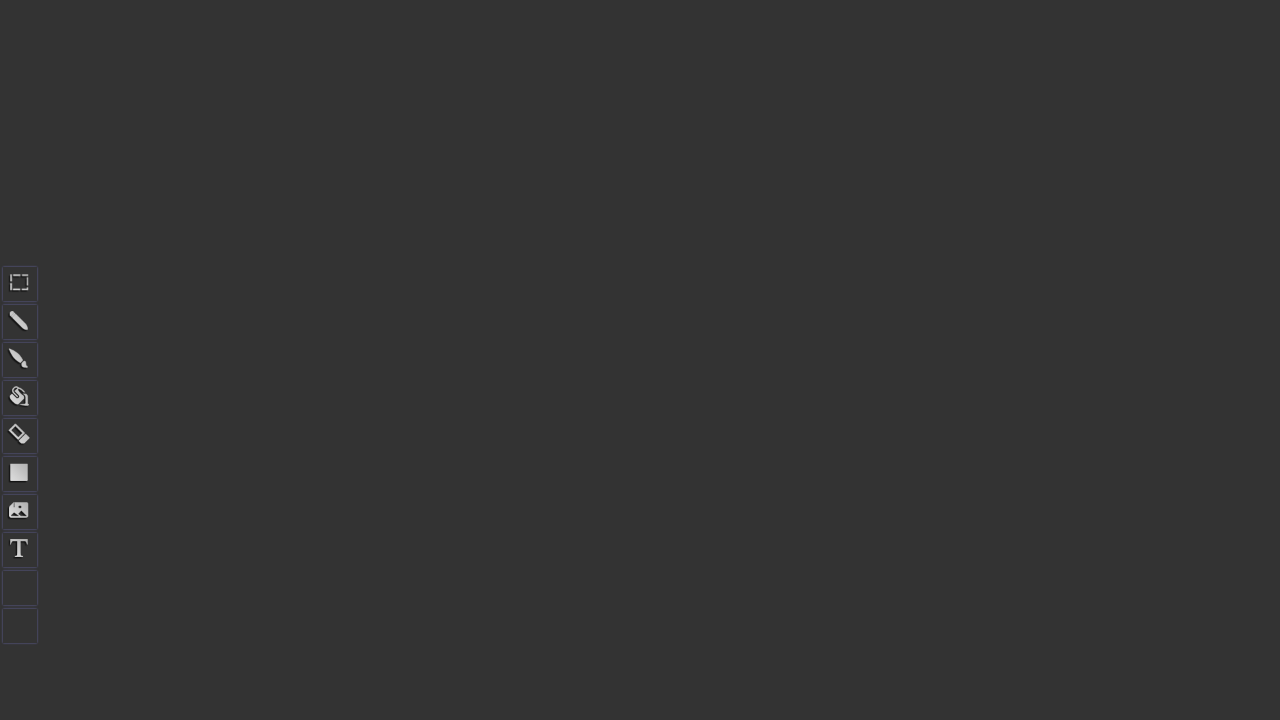

Mouse button pressed down at (600, 100)
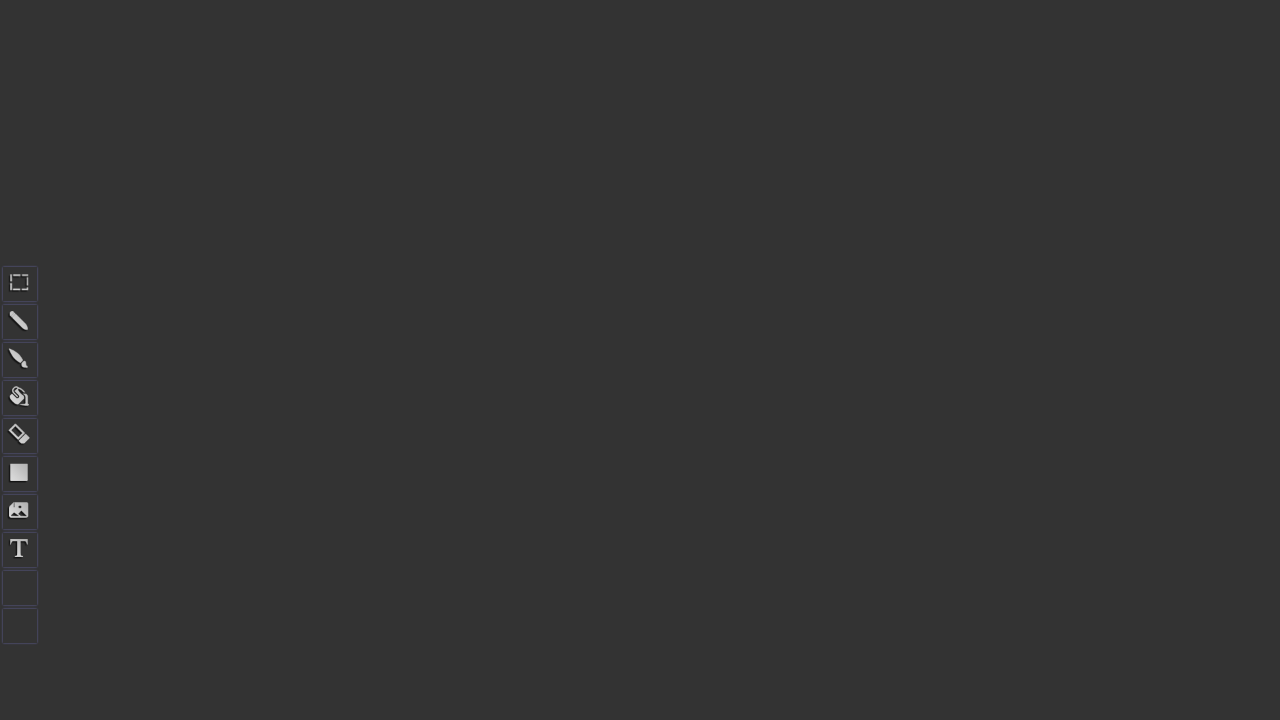

Drew vertical line downward for J at (600, 200)
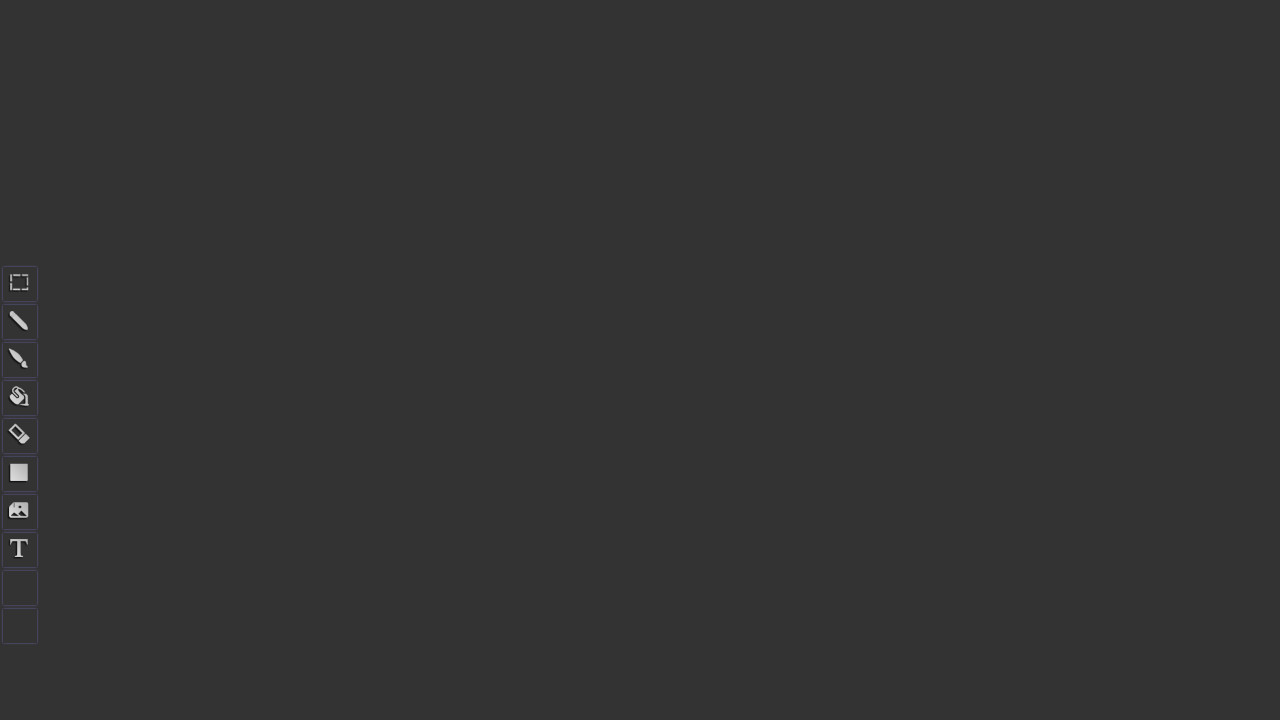

Mouse button released at (600, 200)
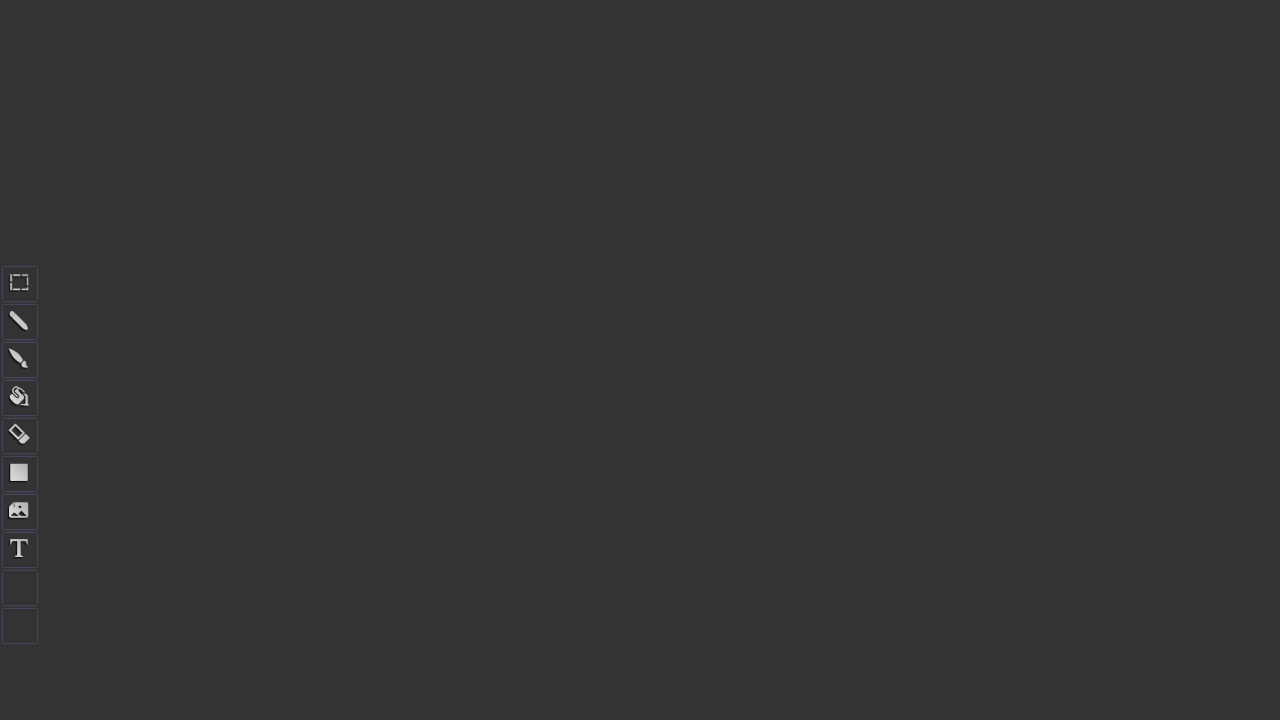

Mouse button pressed down at (600, 200)
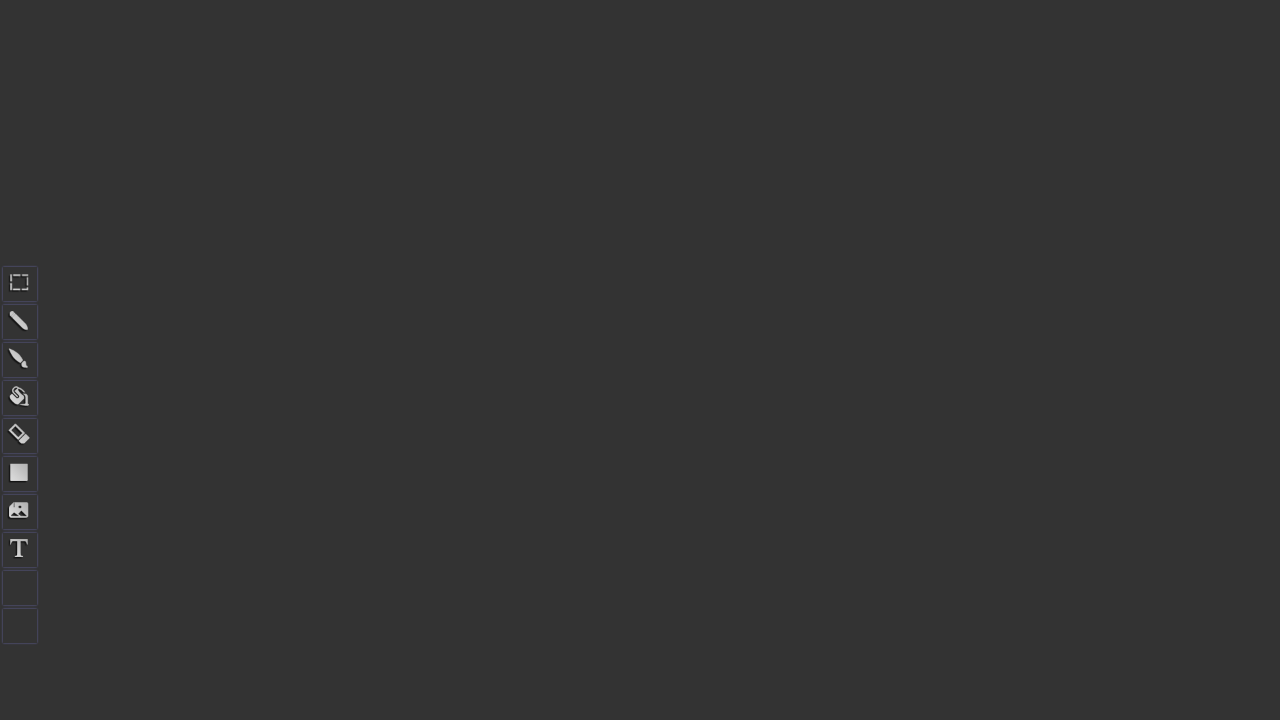

Drew horizontal line for bottom of J at (500, 200)
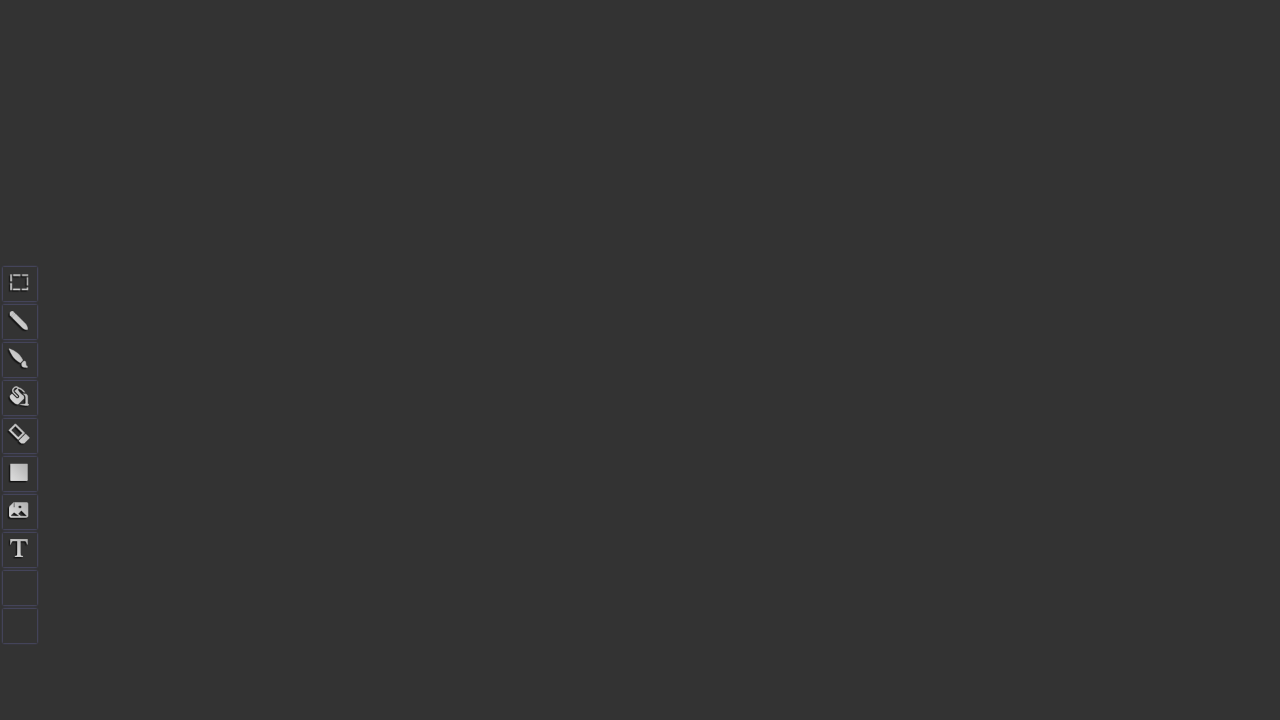

Mouse button released at (500, 200)
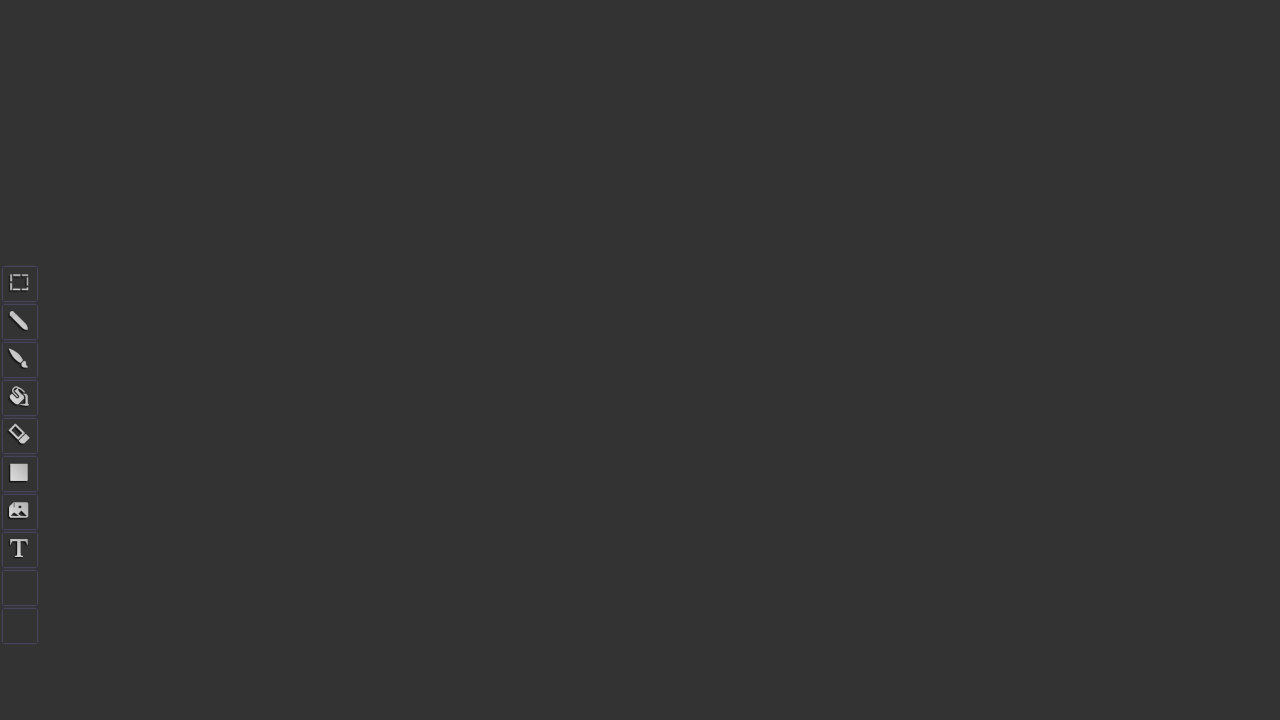

Moved mouse to starting position for letter A at (700, 200)
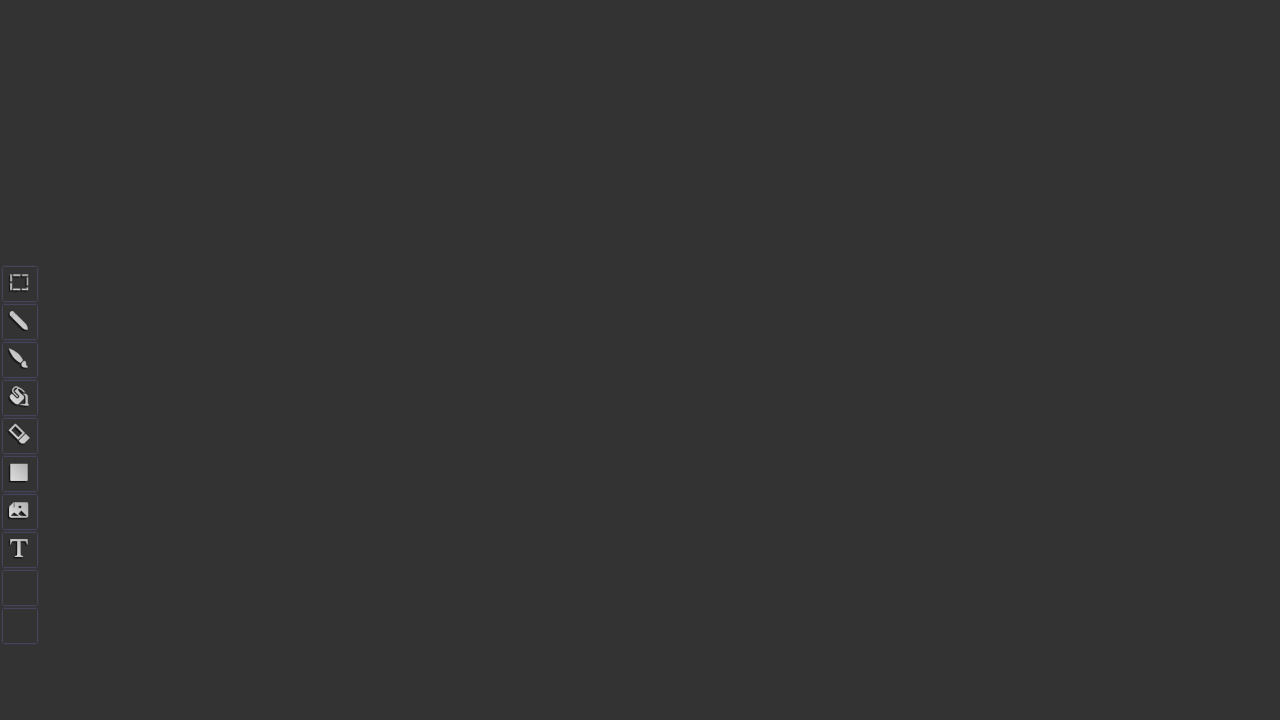

Mouse button pressed down at (700, 200)
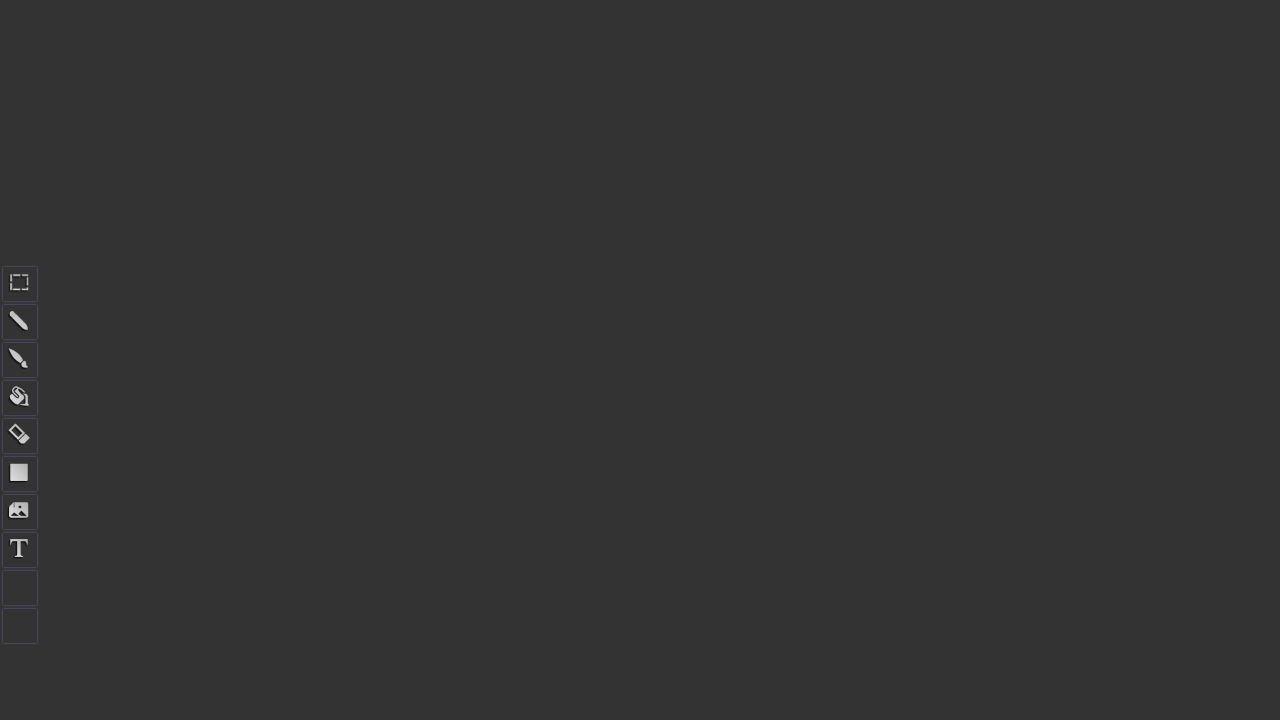

Drew left diagonal line of A at (800, 100)
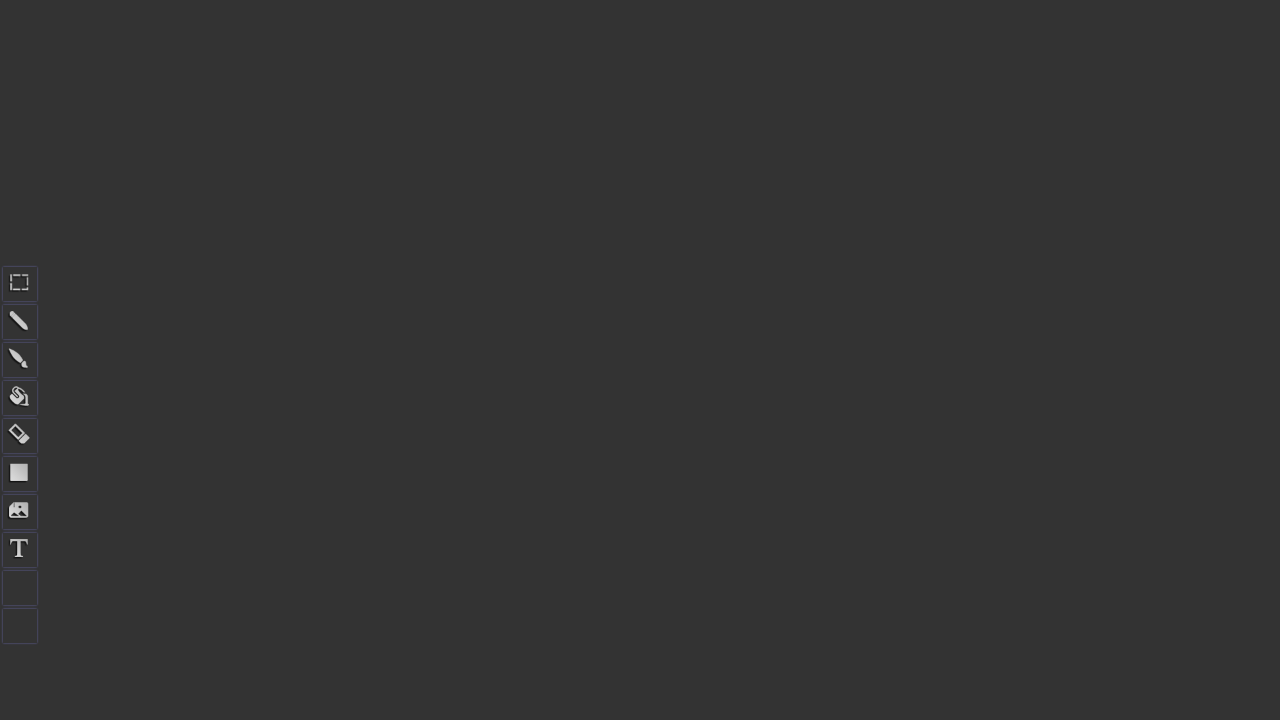

Mouse button released at (800, 100)
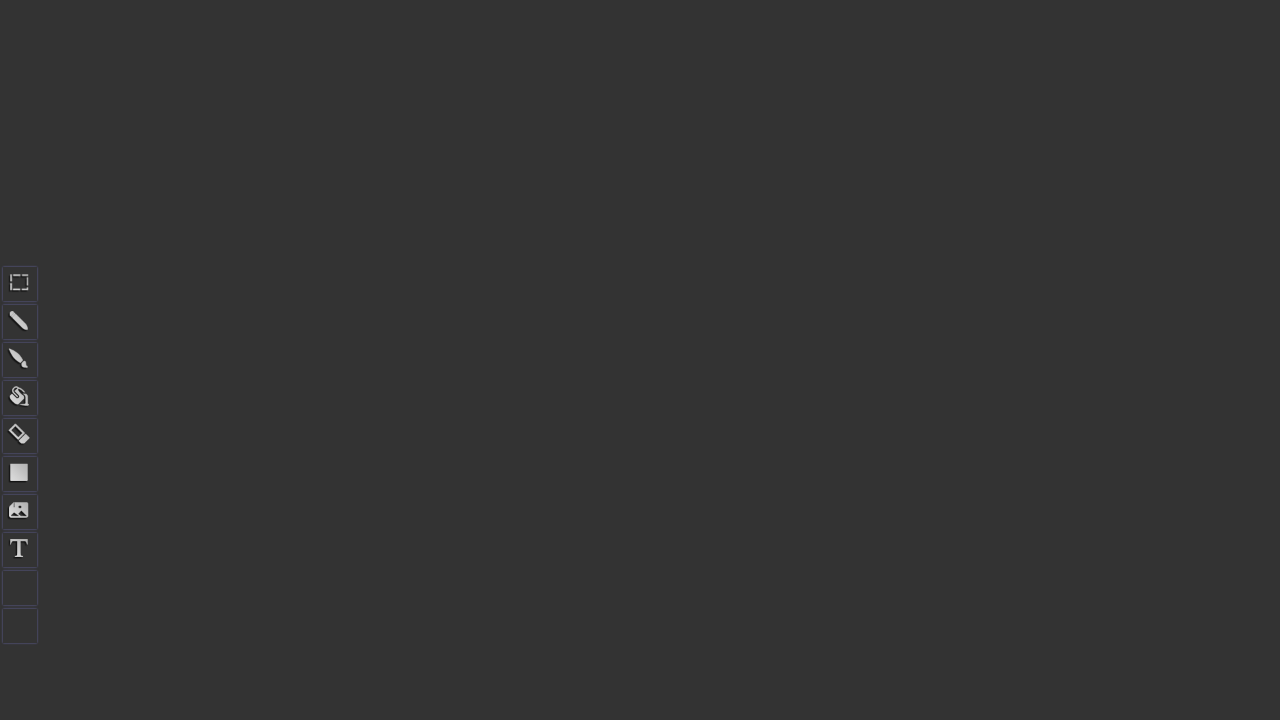

Mouse button pressed down at (800, 100)
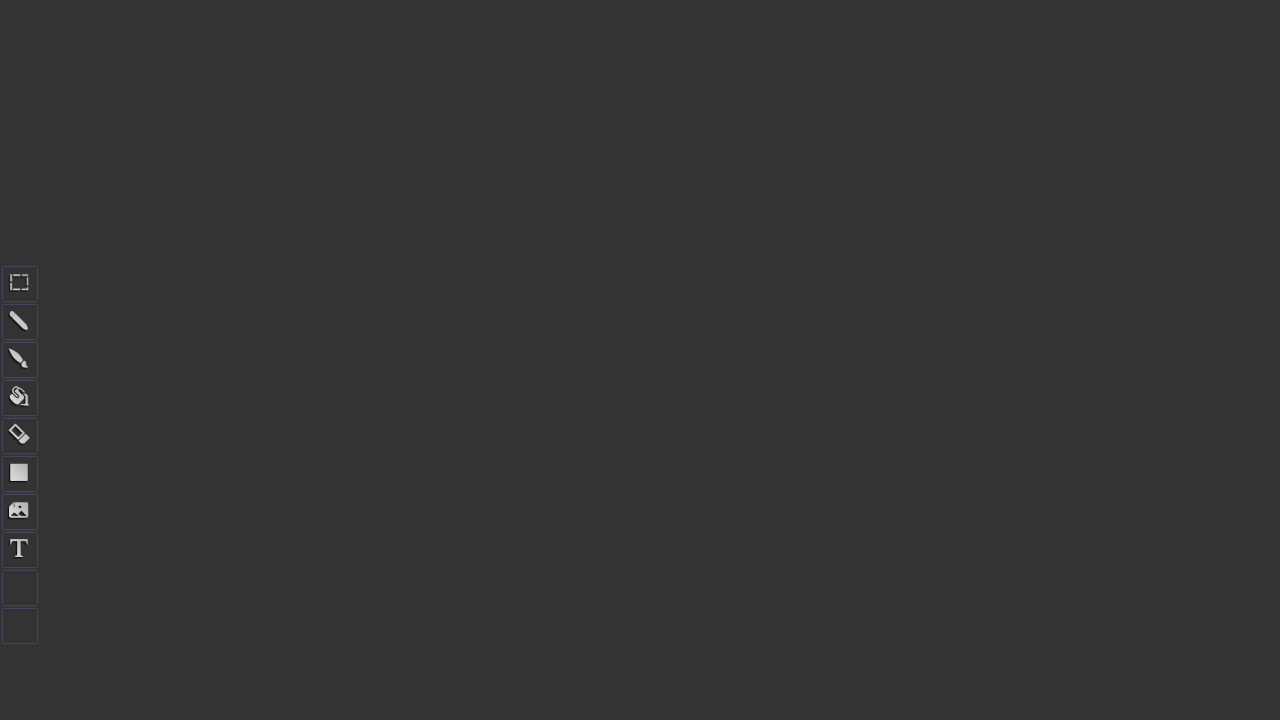

Drew right diagonal line of A at (900, 200)
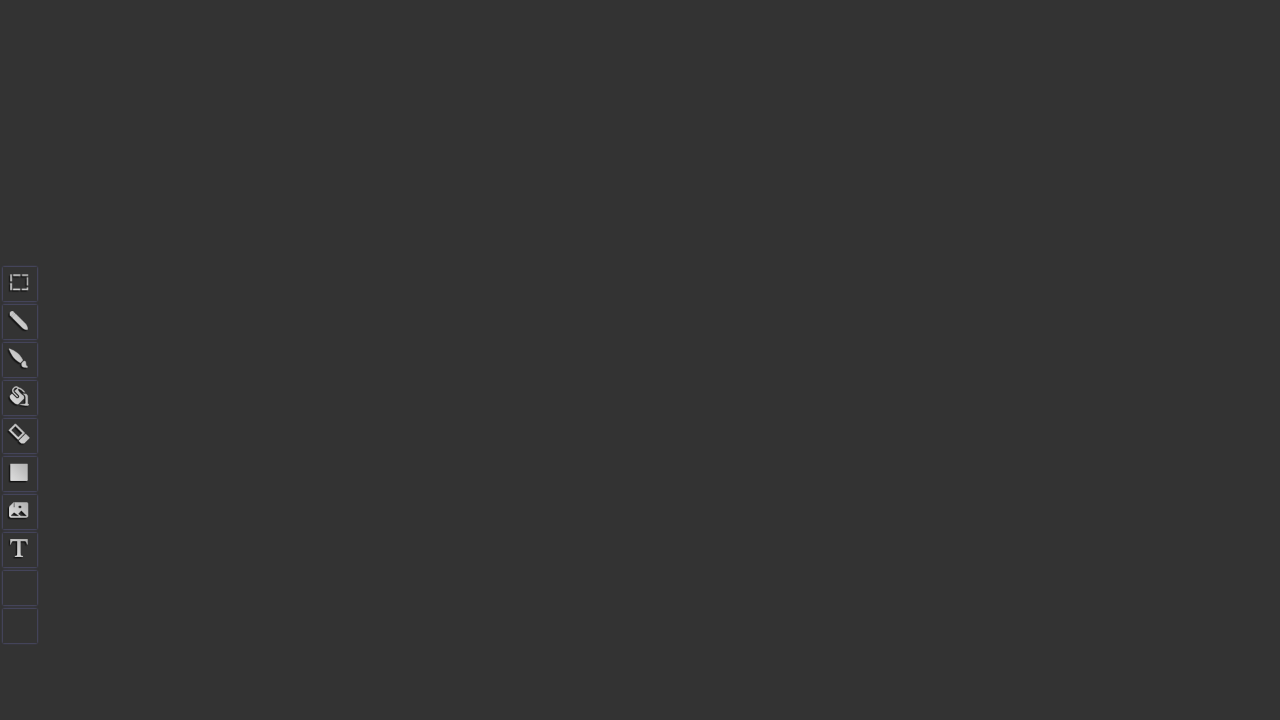

Mouse button released at (900, 200)
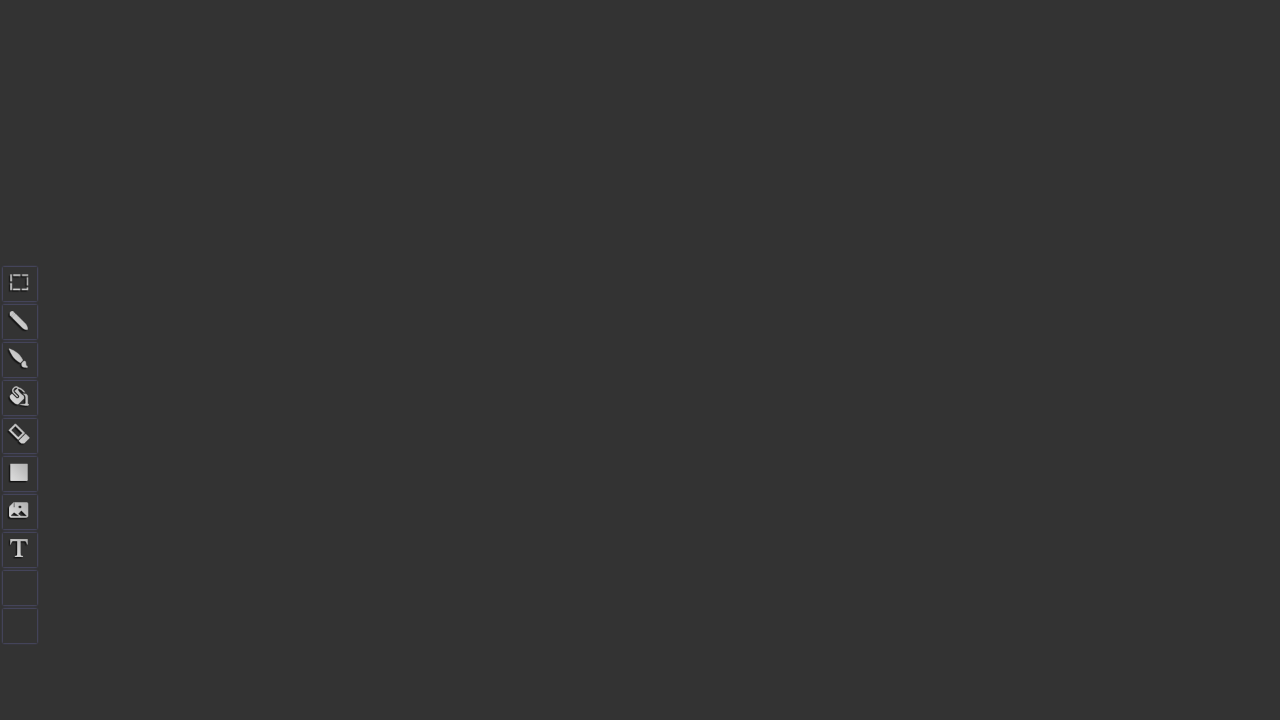

Moved mouse to draw horizontal crossbar of A at (850, 150)
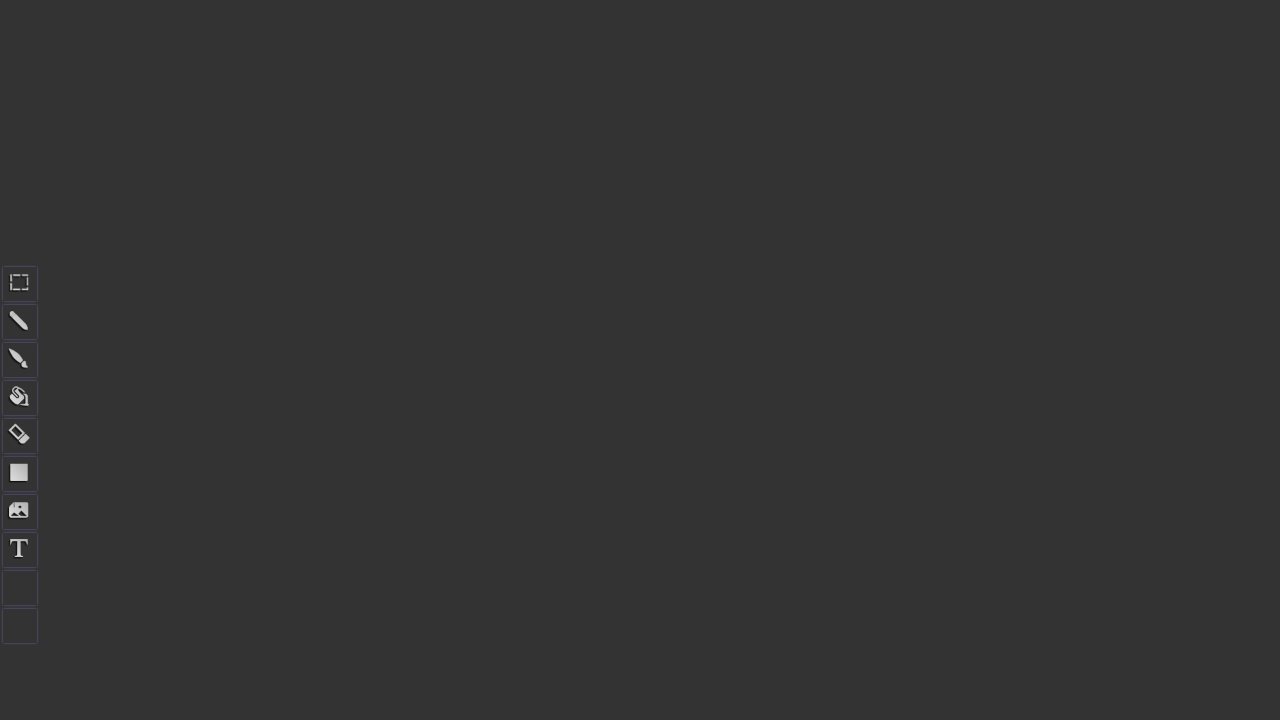

Mouse button pressed down at (850, 150)
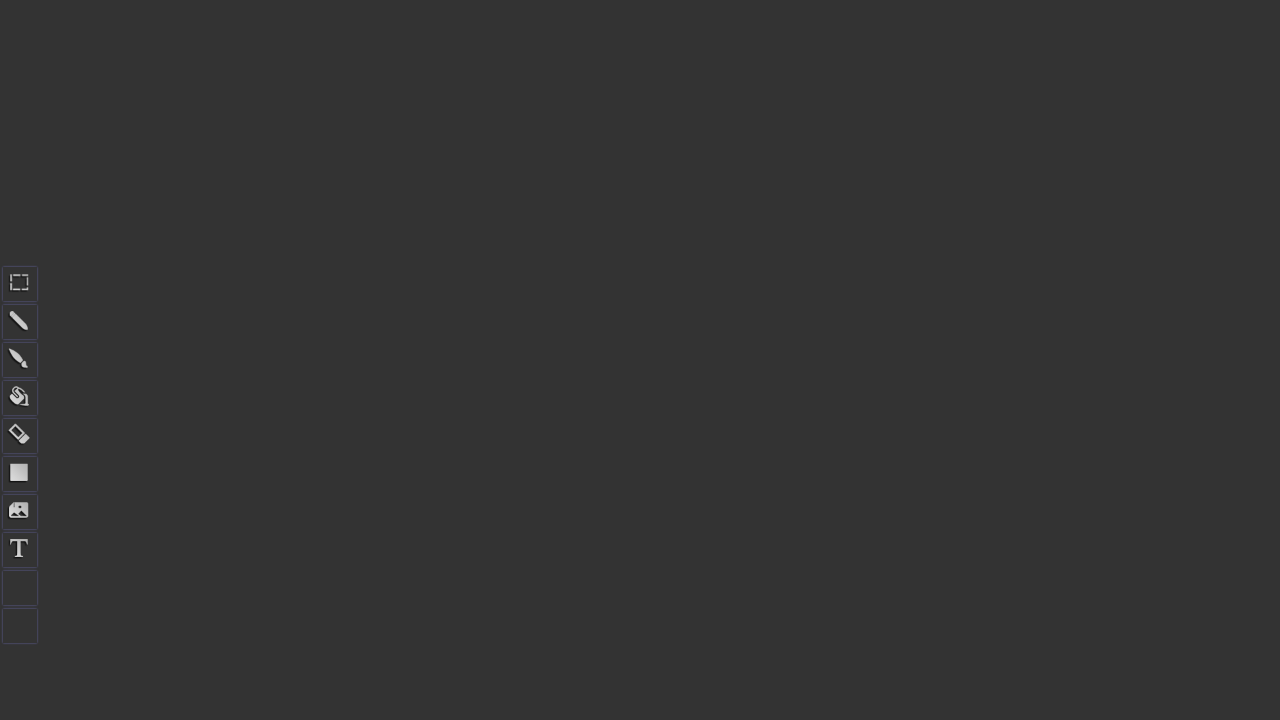

Drew horizontal crossbar of A at (750, 150)
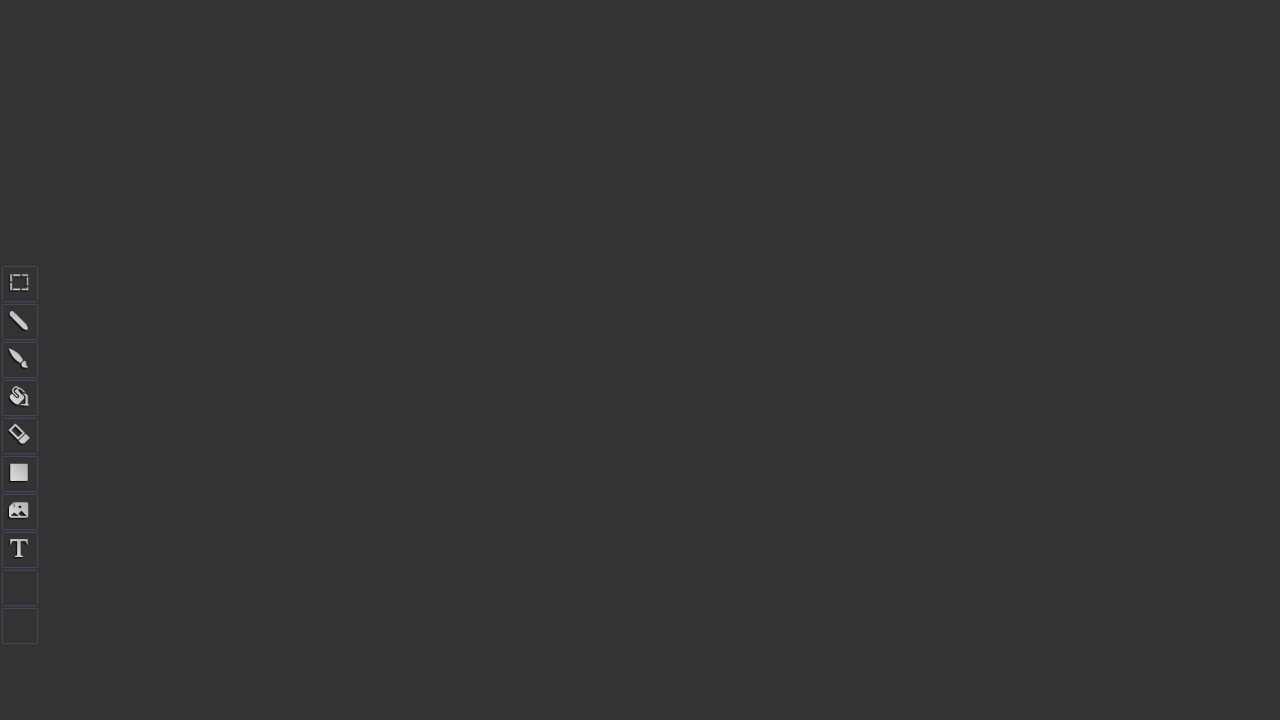

Mouse button released at (750, 150)
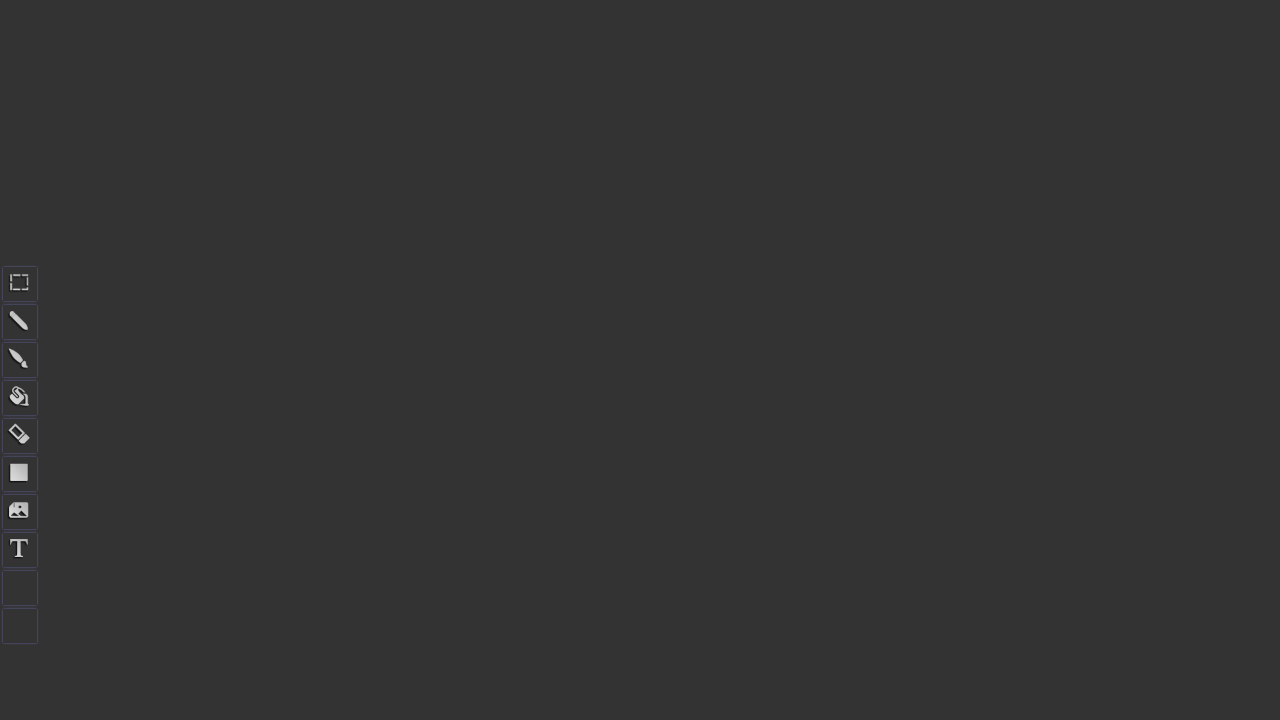

Moved mouse to starting position for letter K at (950, 200)
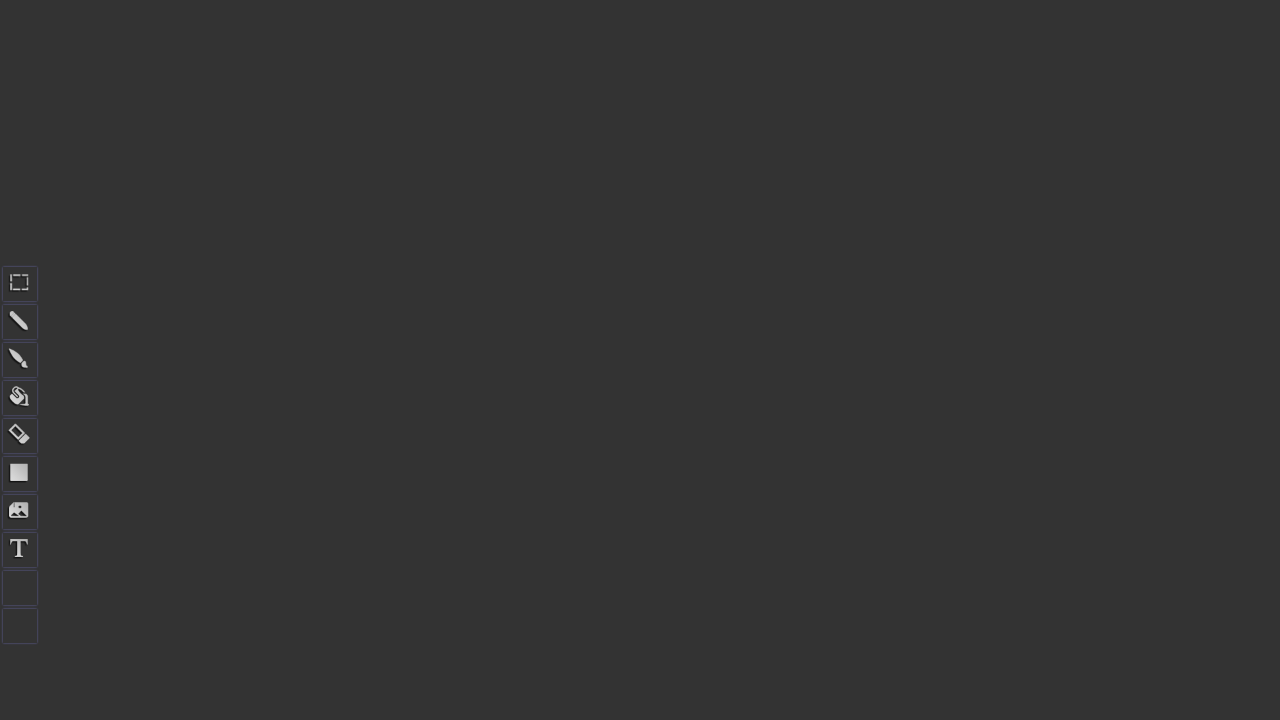

Mouse button pressed down at (950, 200)
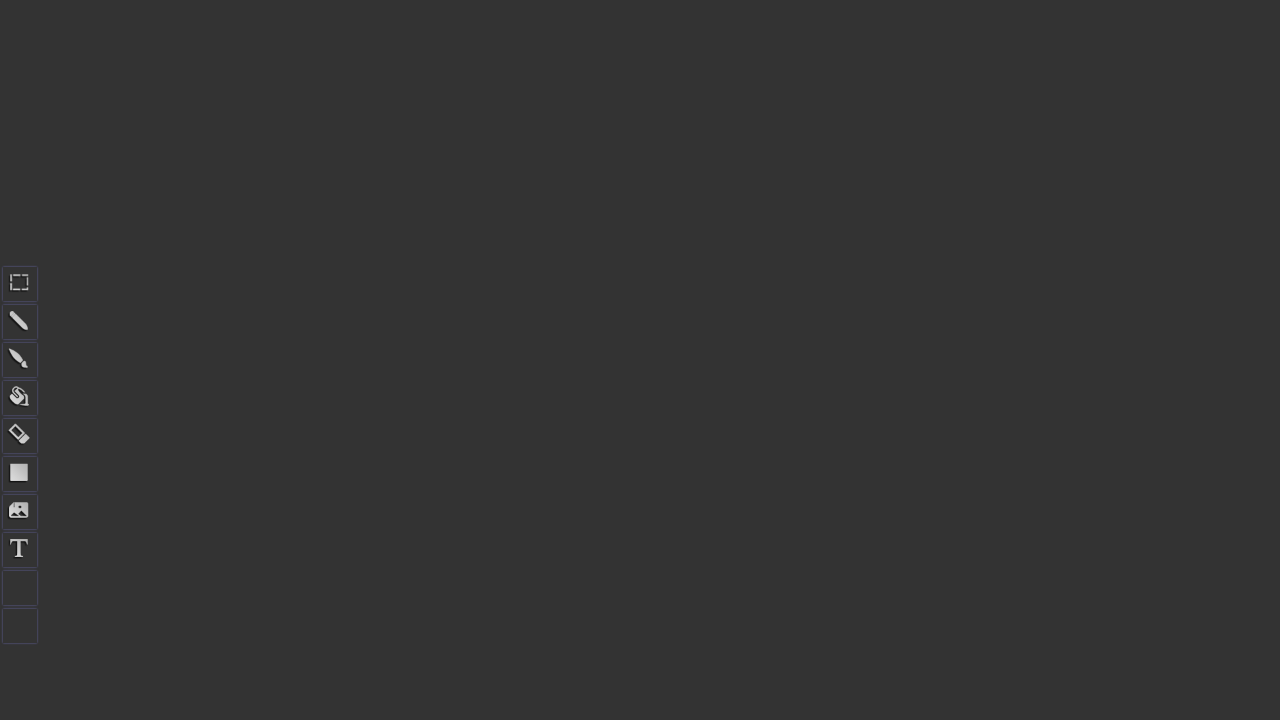

Drew vertical line of K at (950, 100)
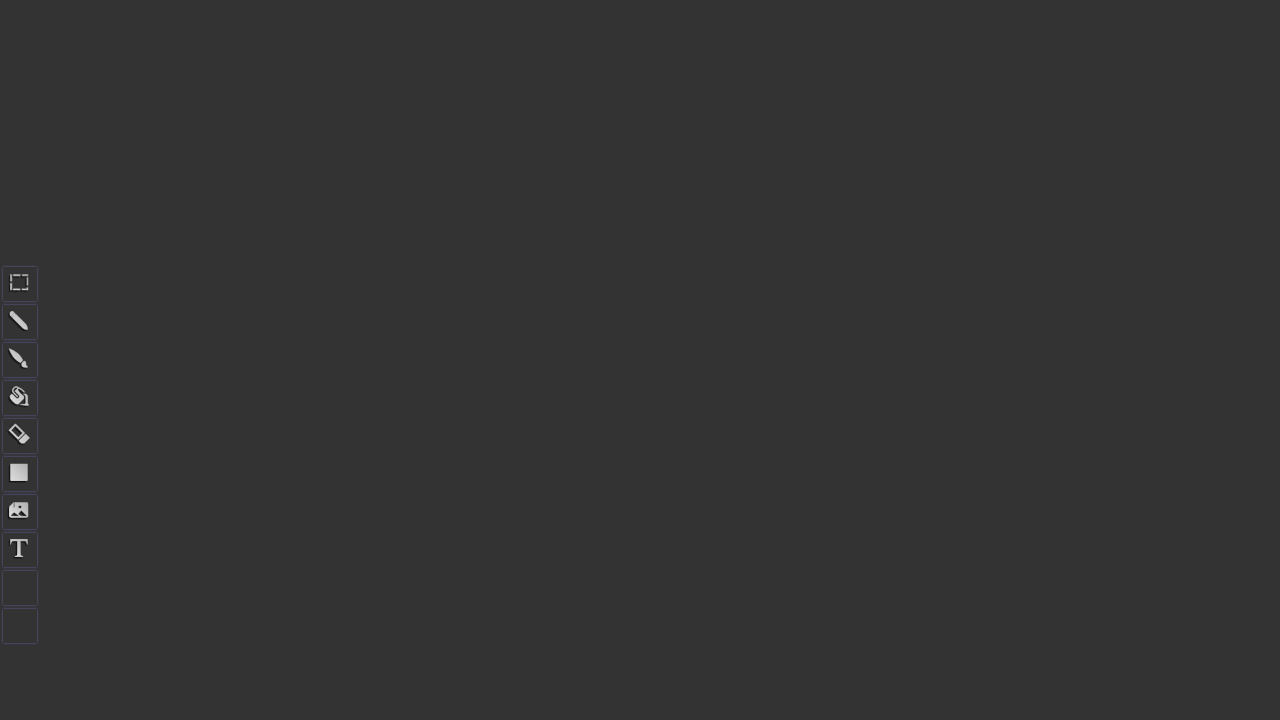

Mouse button released at (950, 100)
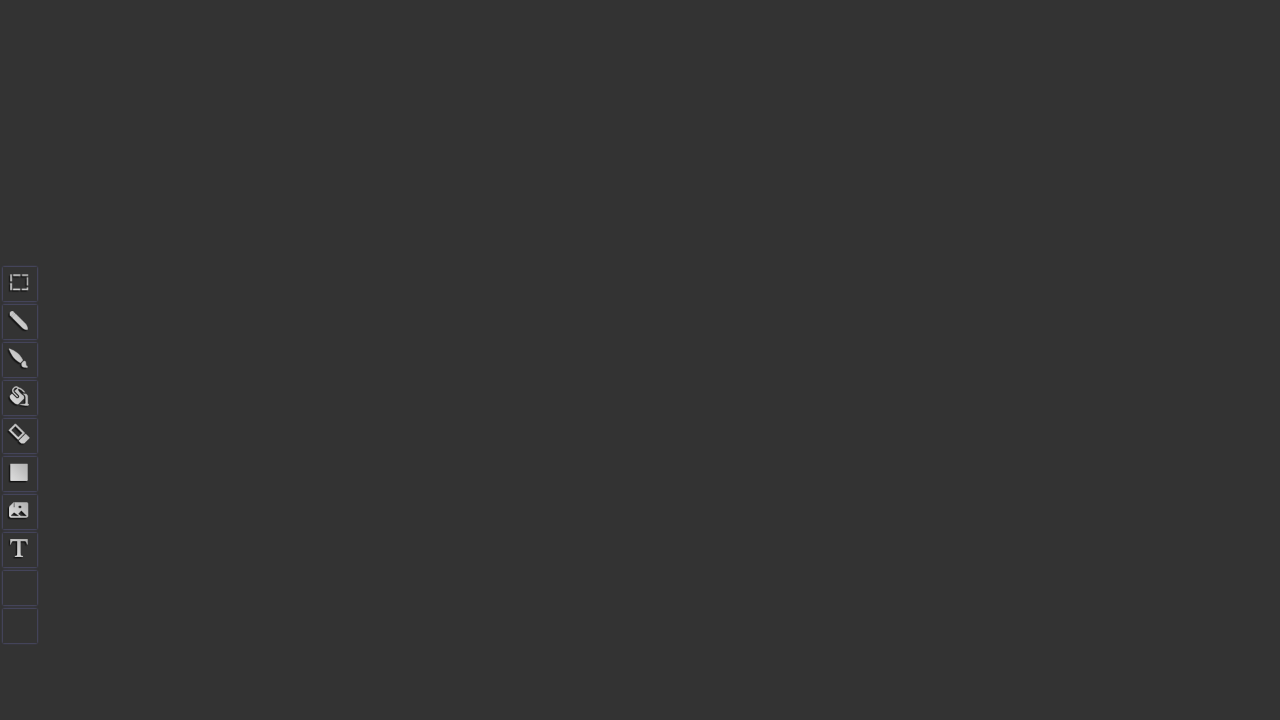

Moved mouse to draw upper diagonal of K at (950, 150)
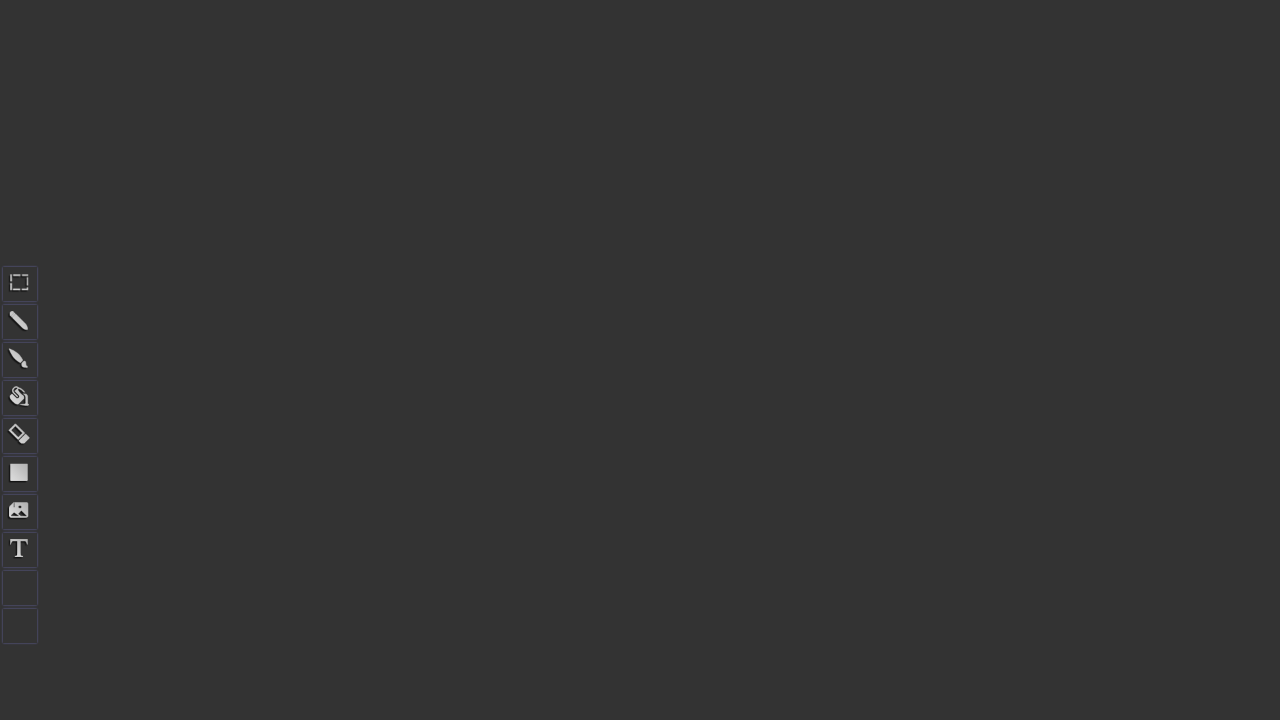

Mouse button pressed down at (950, 150)
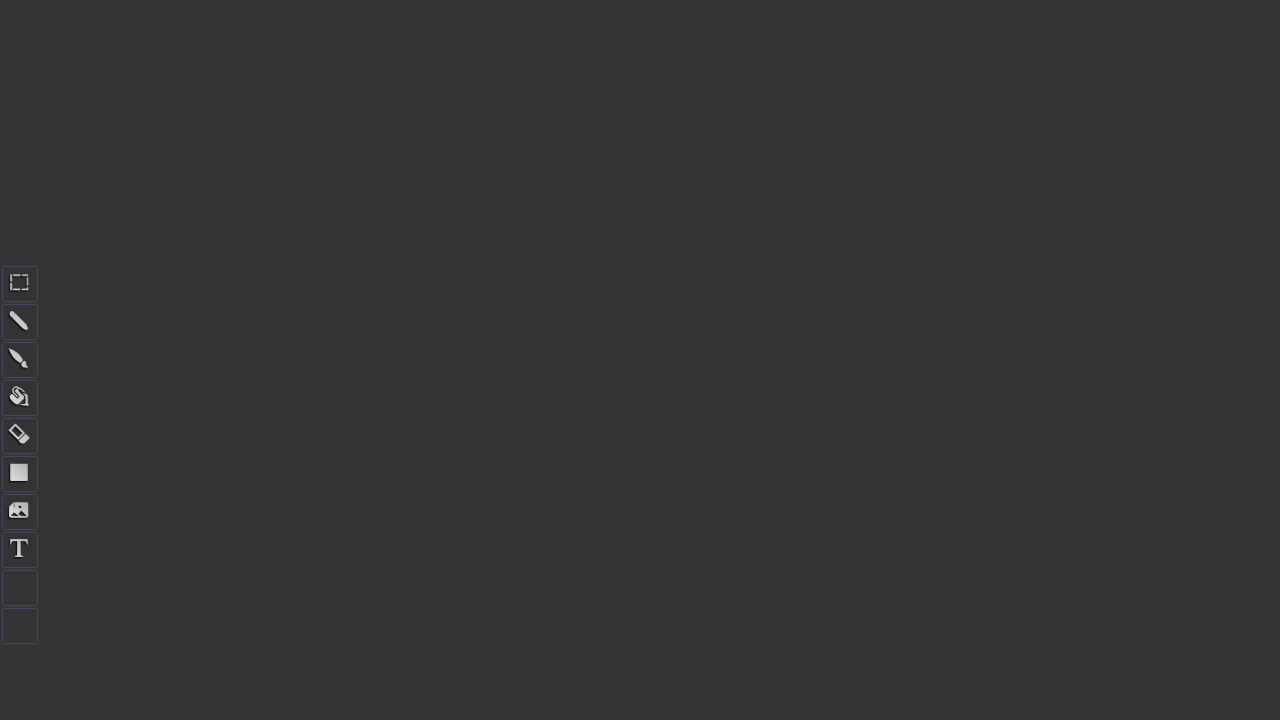

Drew upper diagonal line of K at (1000, 100)
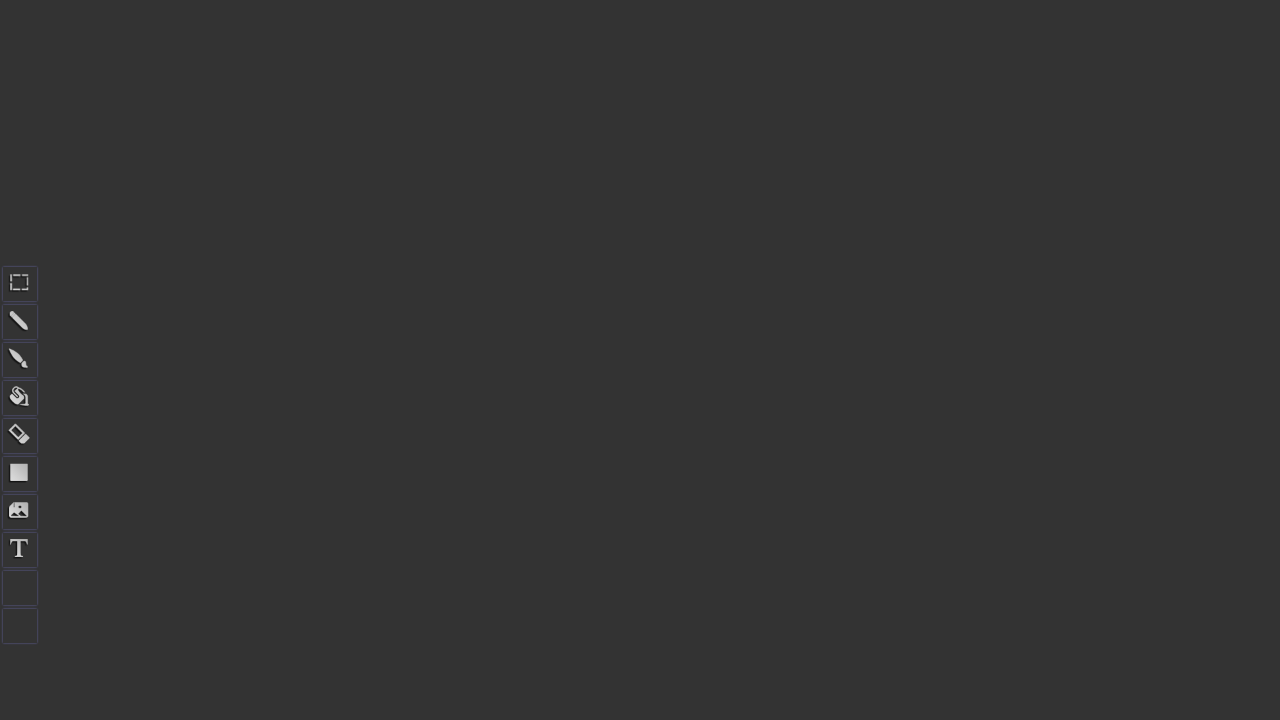

Mouse button released at (1000, 100)
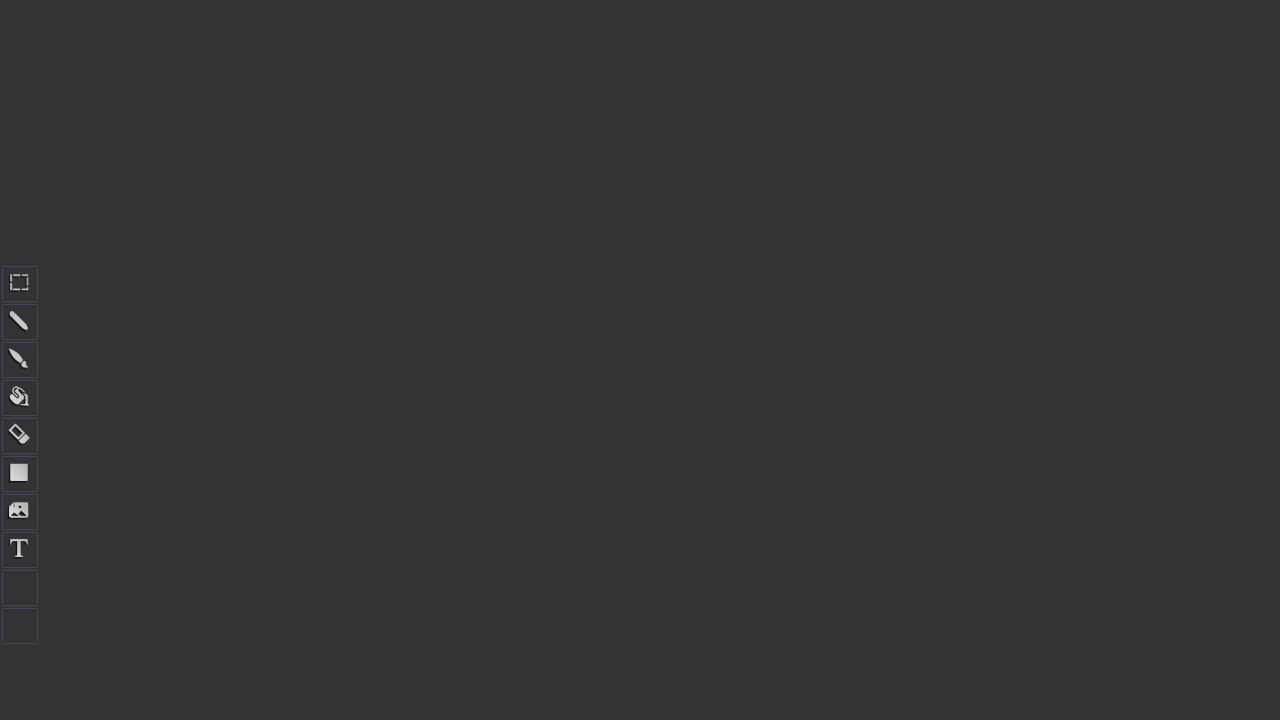

Moved mouse to draw lower diagonal of K at (1000, 200)
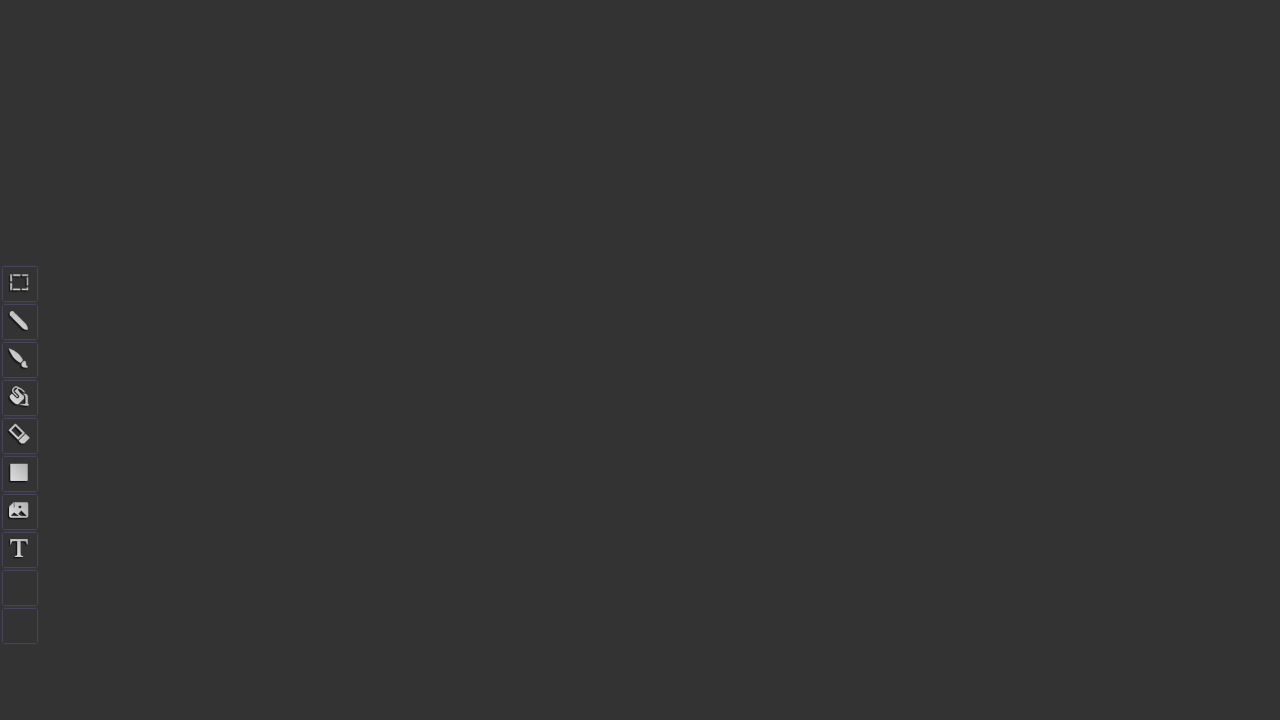

Mouse button pressed down at (1000, 200)
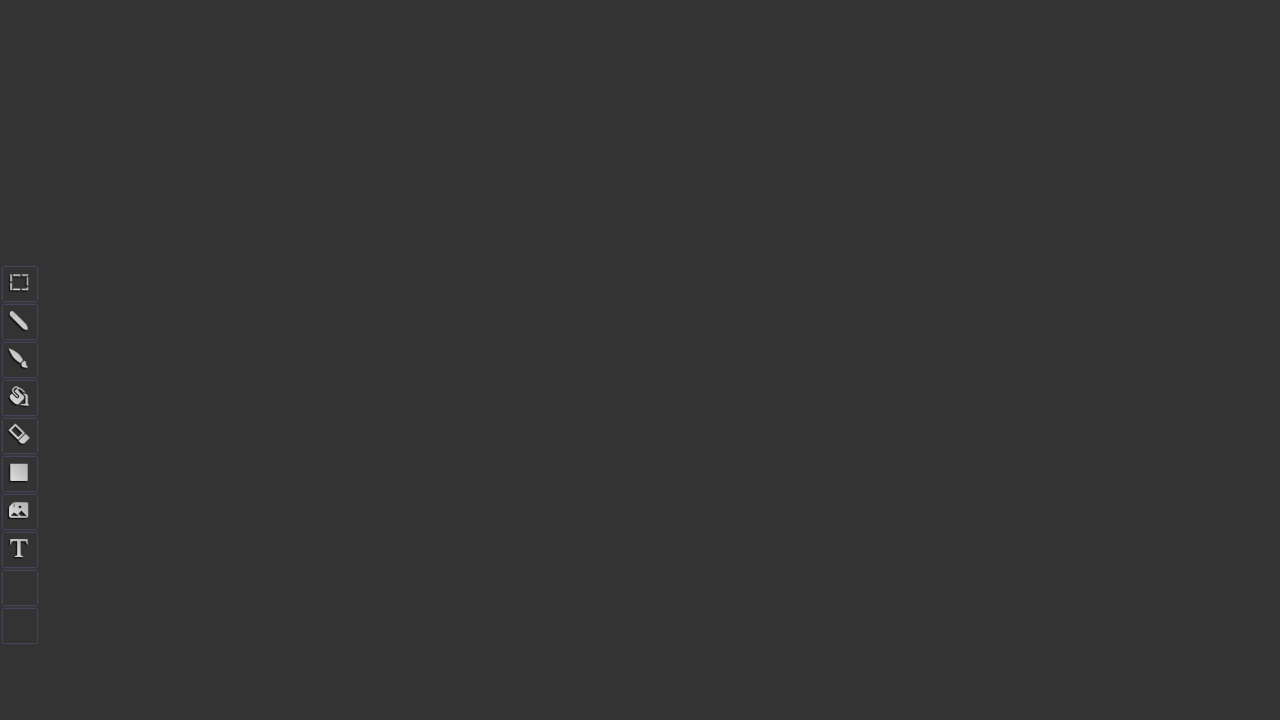

Drew lower diagonal line of K at (950, 150)
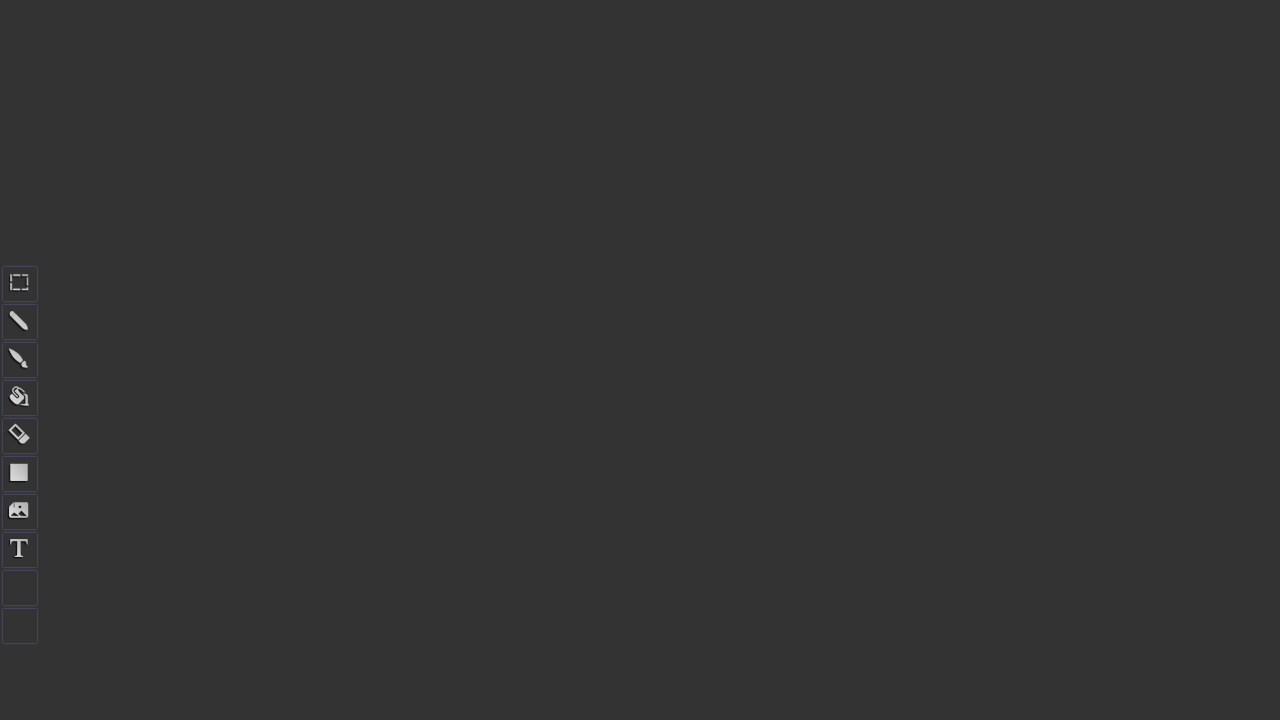

Mouse button released at (950, 150)
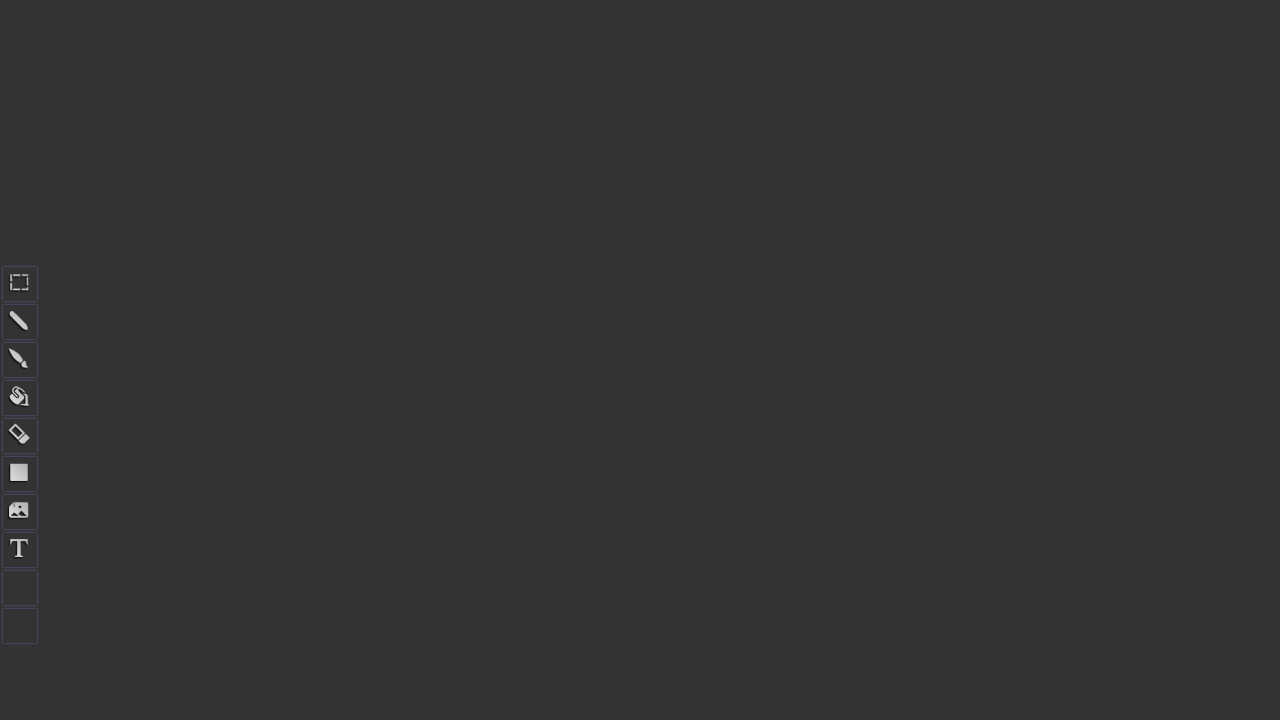

Moved mouse to starting position for letter E at (1050, 200)
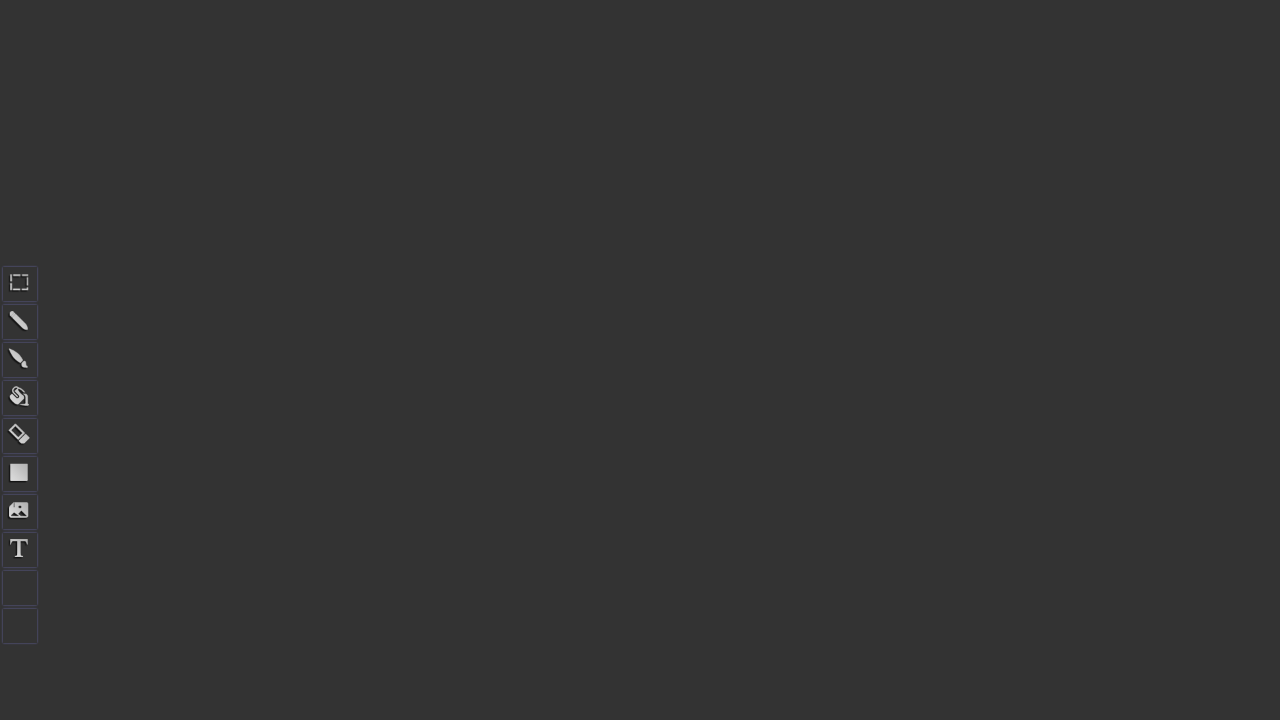

Mouse button pressed down at (1050, 200)
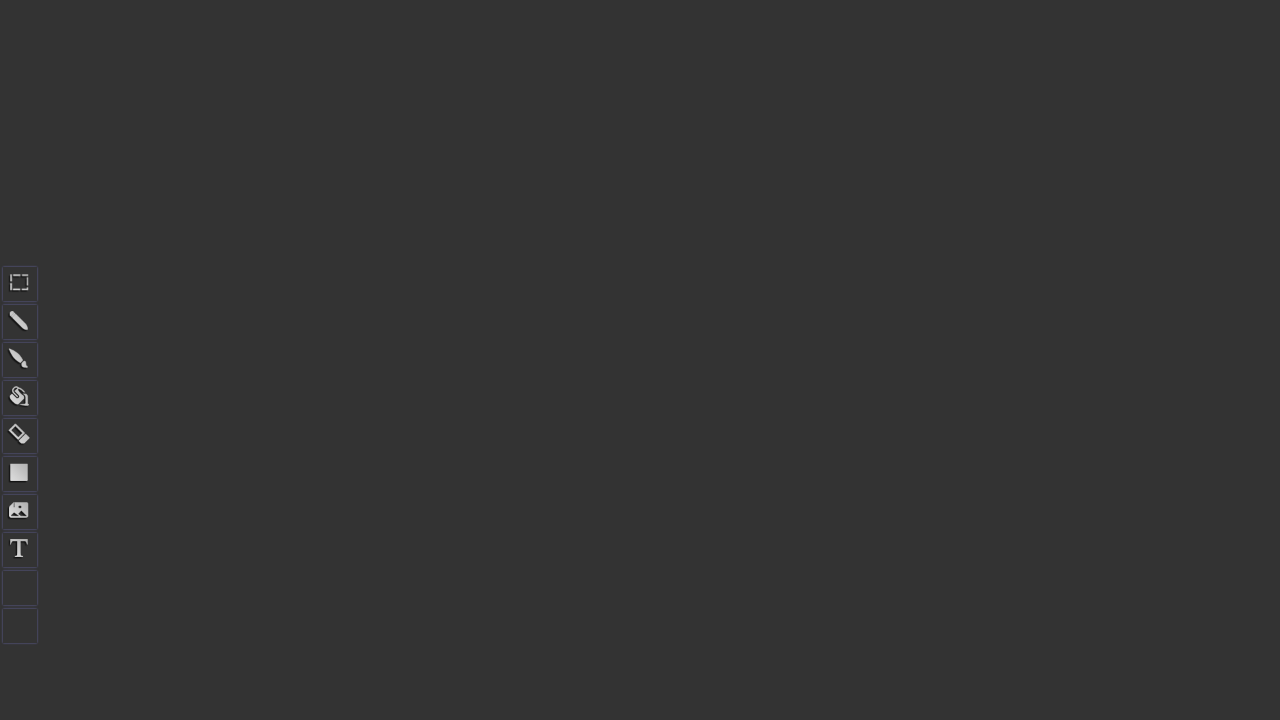

Drew vertical line of E at (1050, 100)
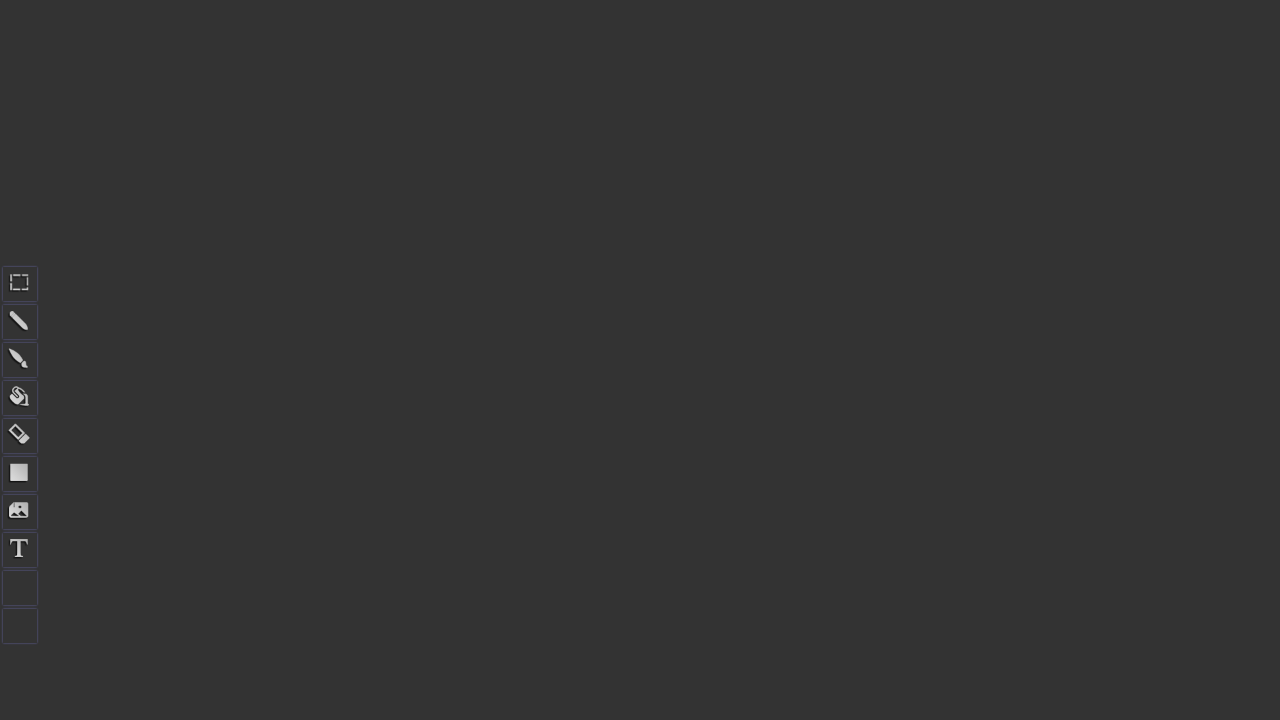

Mouse button released at (1050, 100)
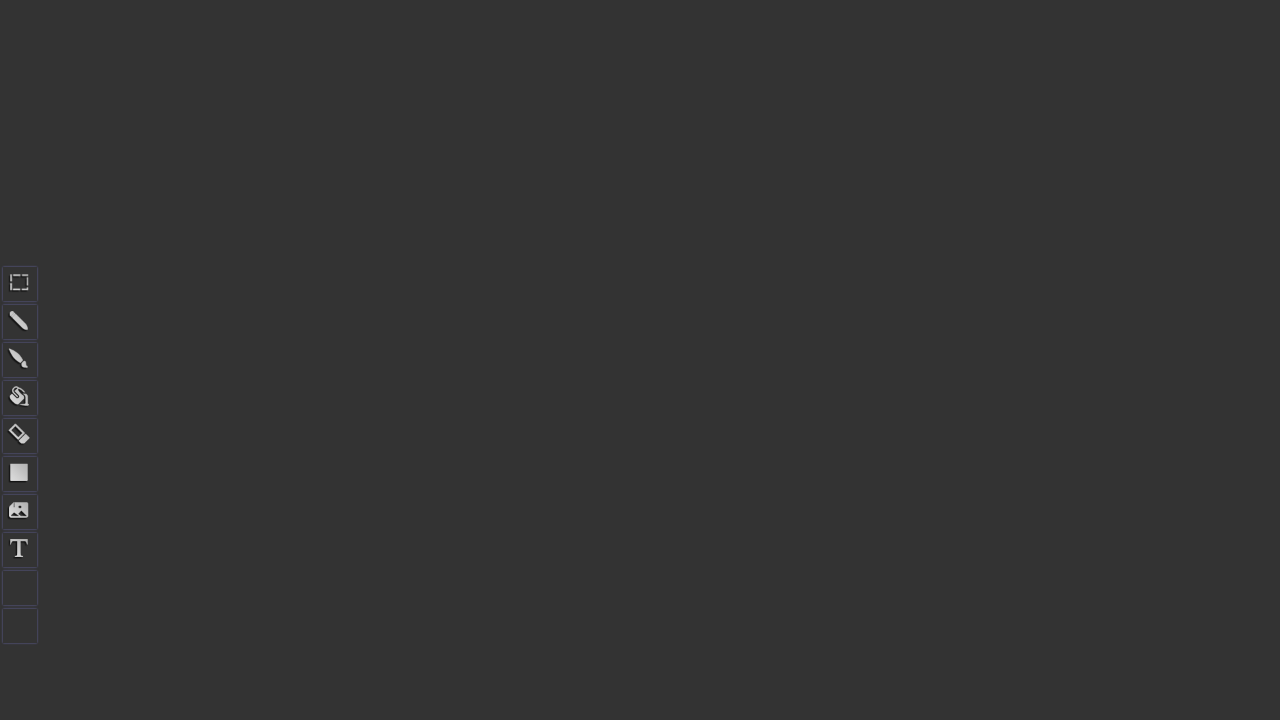

Mouse button pressed down at (1050, 100)
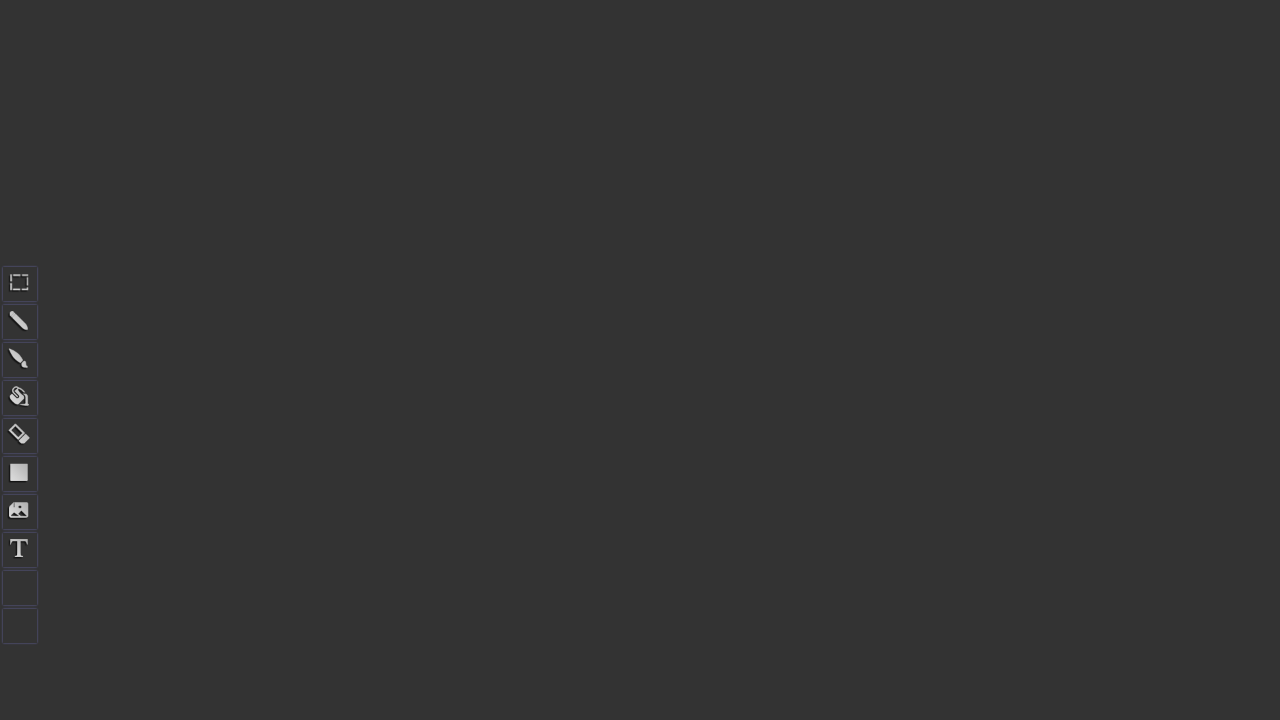

Drew top horizontal line of E at (1090, 100)
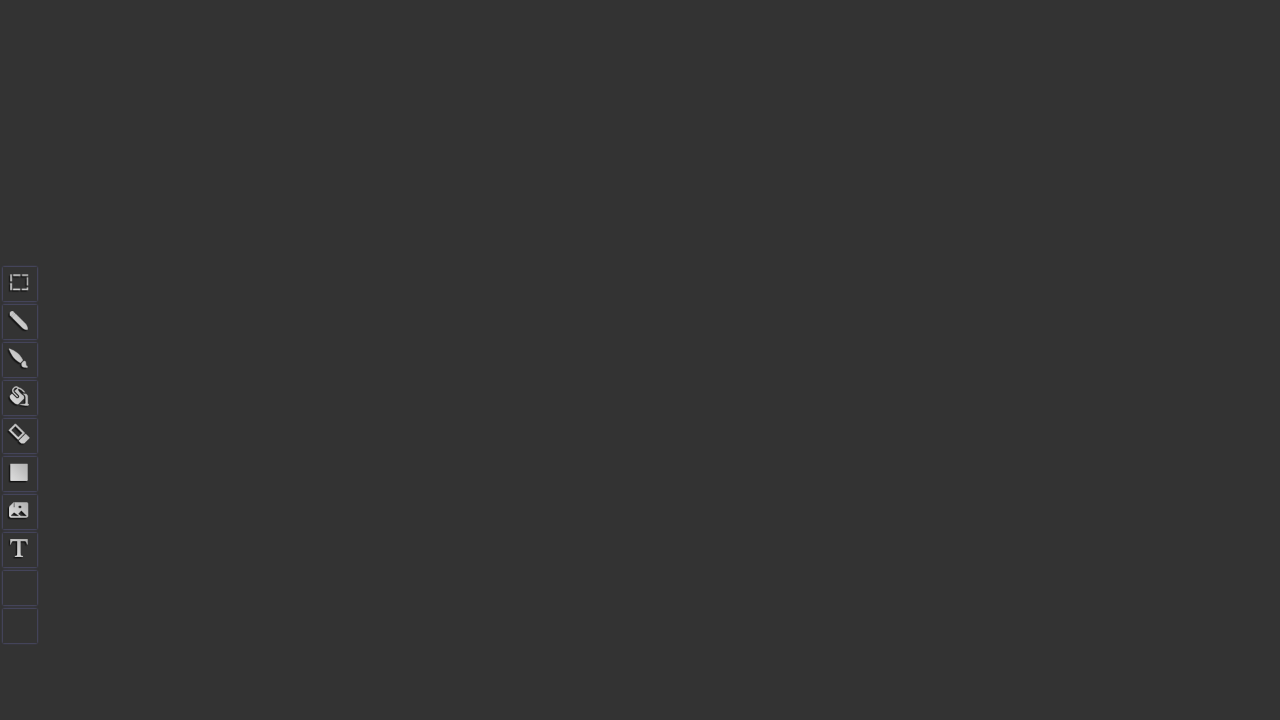

Mouse button released at (1090, 100)
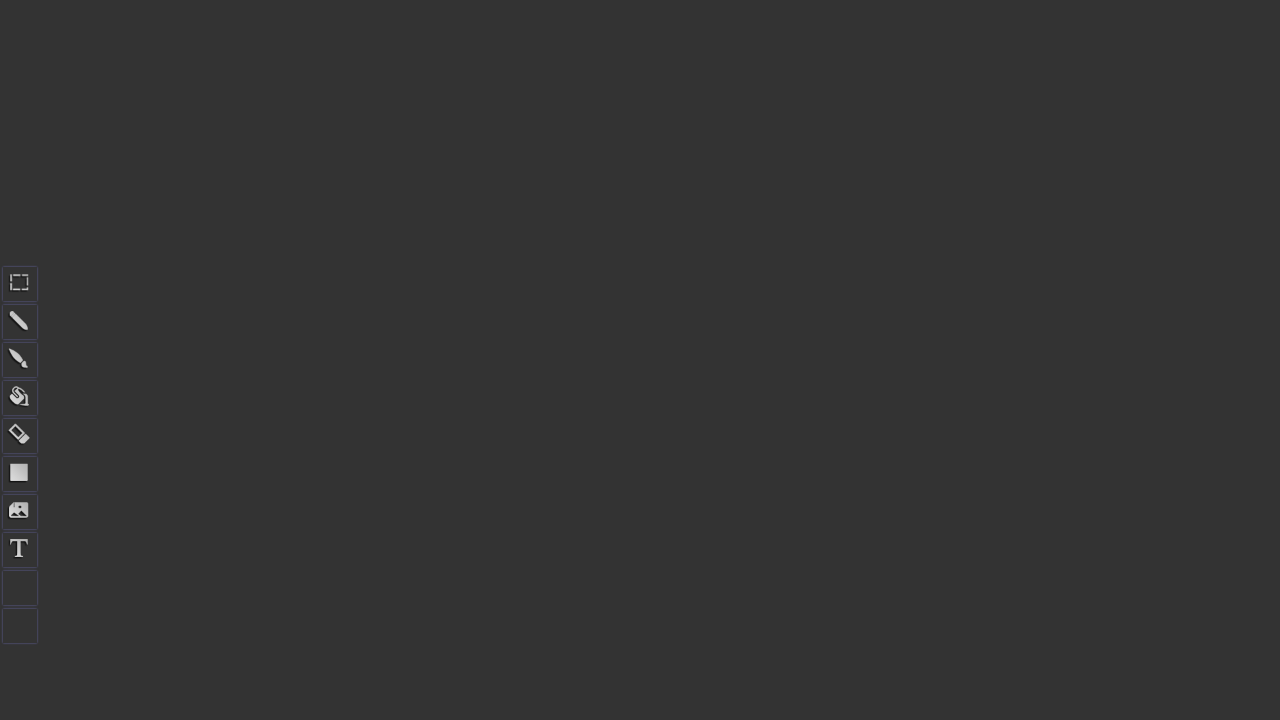

Moved mouse to draw middle horizontal line of E at (1050, 150)
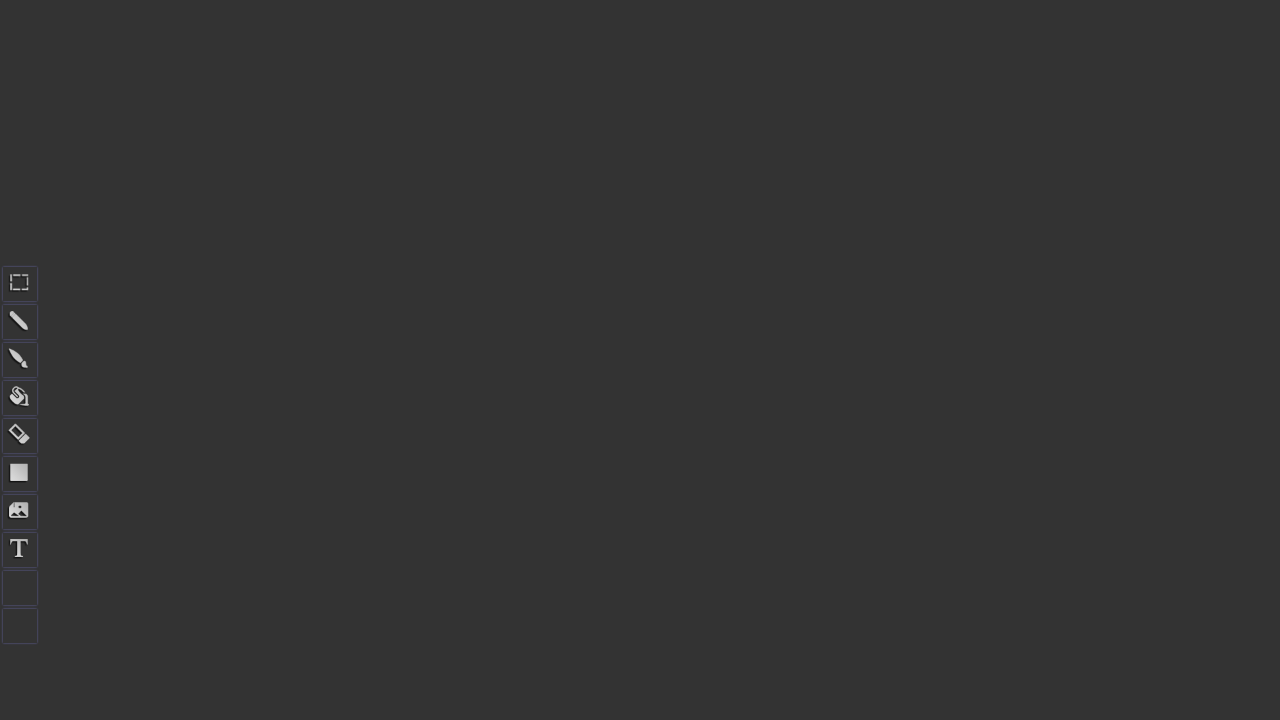

Mouse button pressed down at (1050, 150)
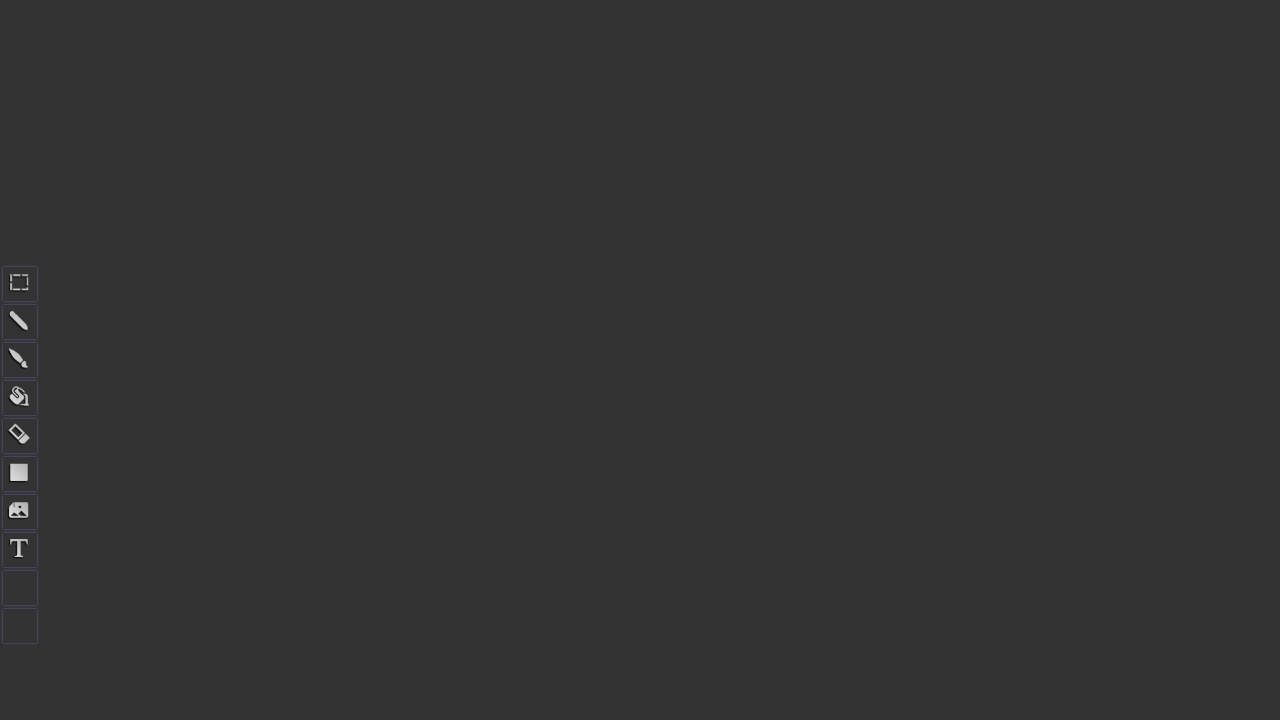

Drew middle horizontal line of E at (1090, 150)
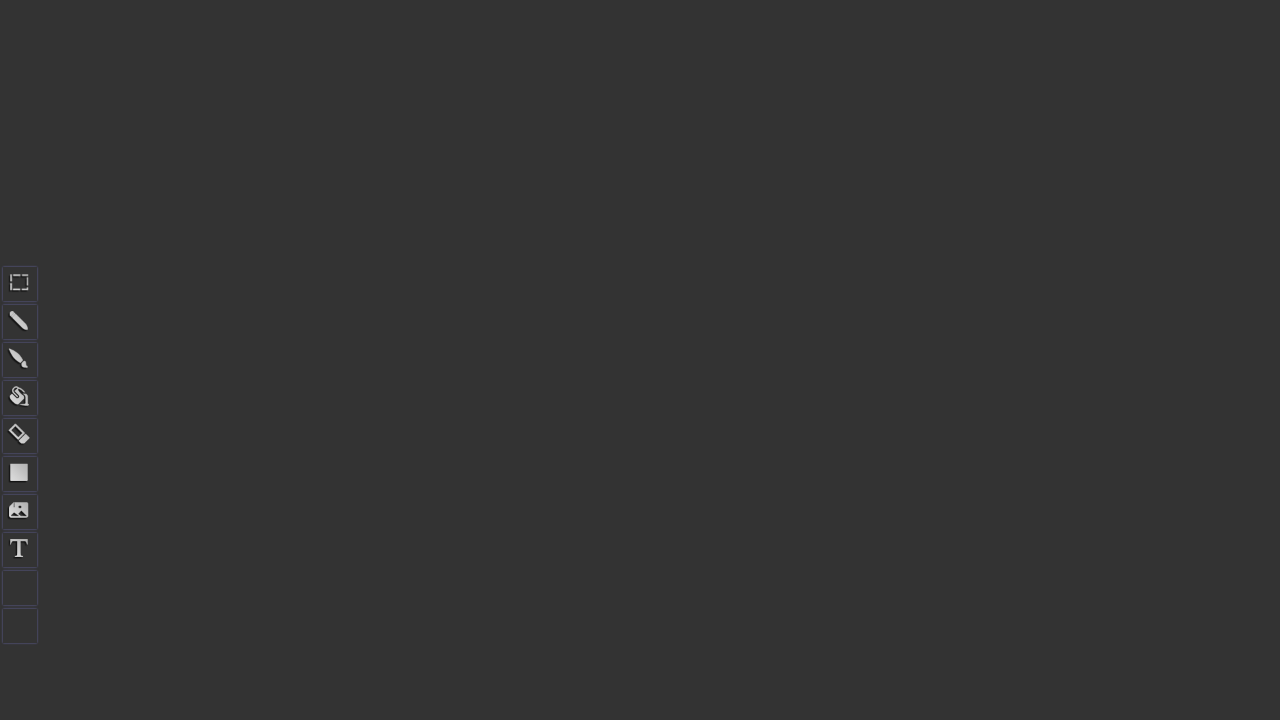

Mouse button released at (1090, 150)
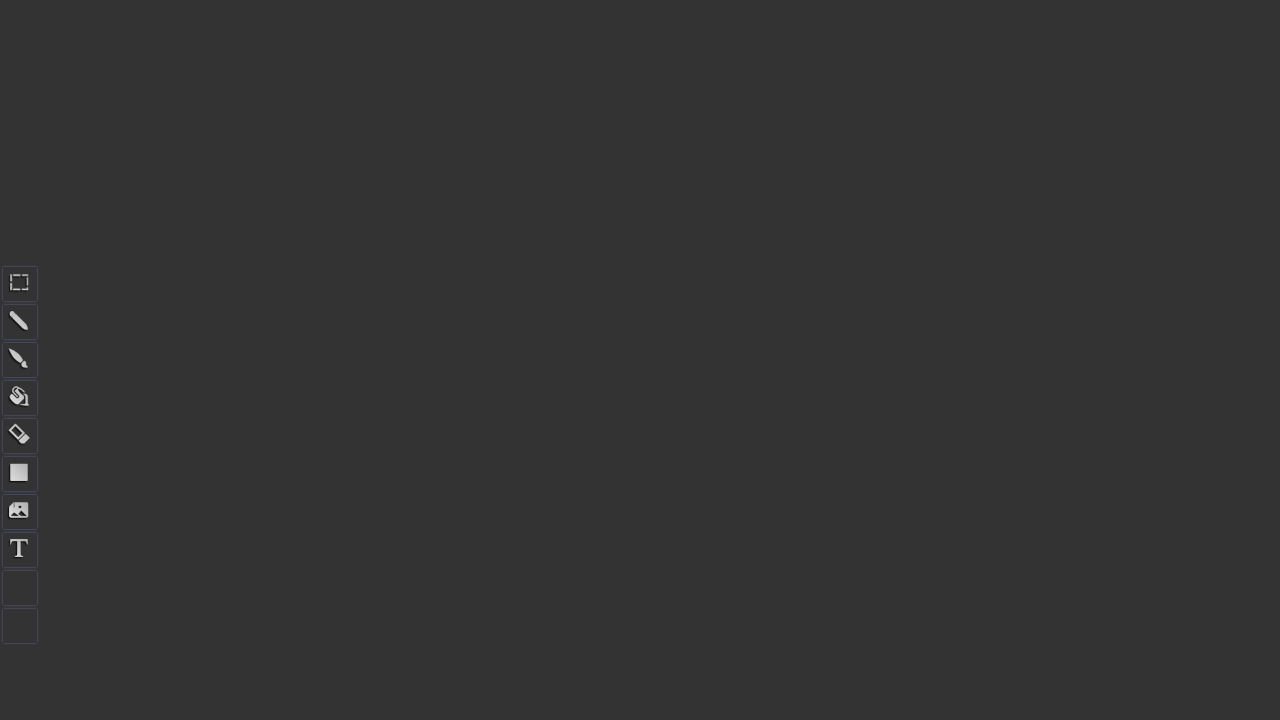

Moved mouse to draw bottom horizontal line of E at (1050, 200)
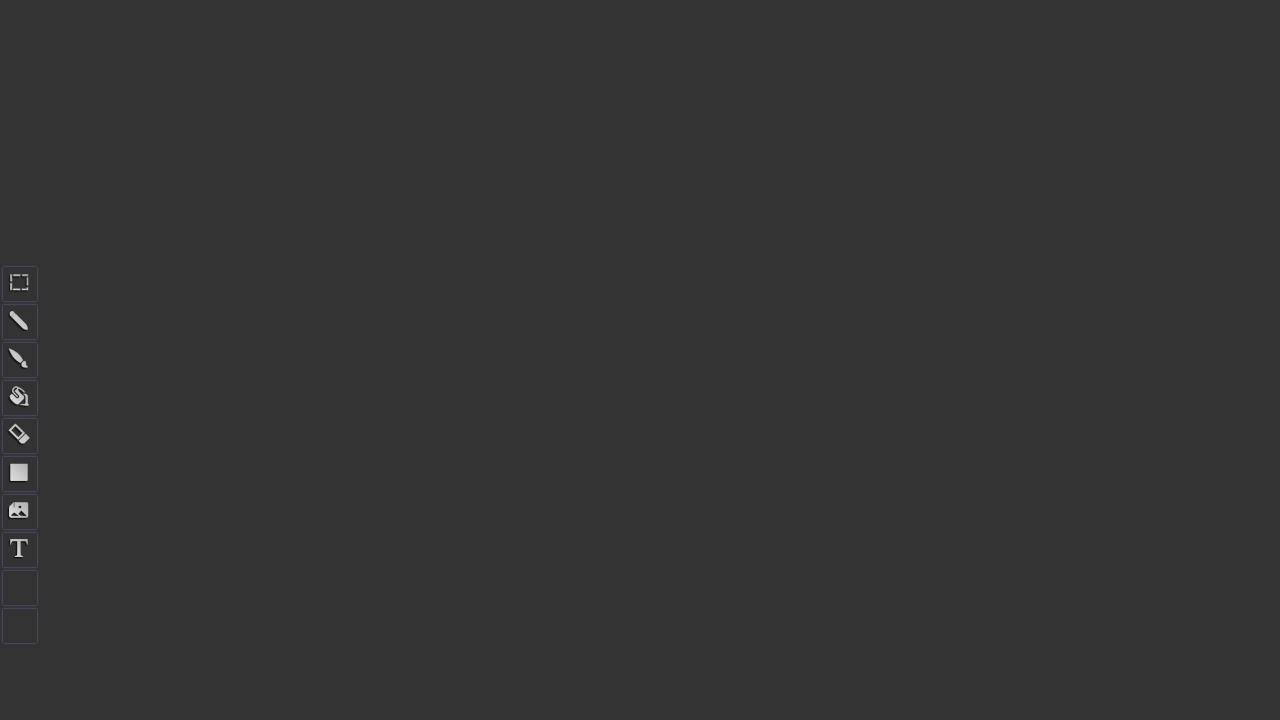

Mouse button pressed down at (1050, 200)
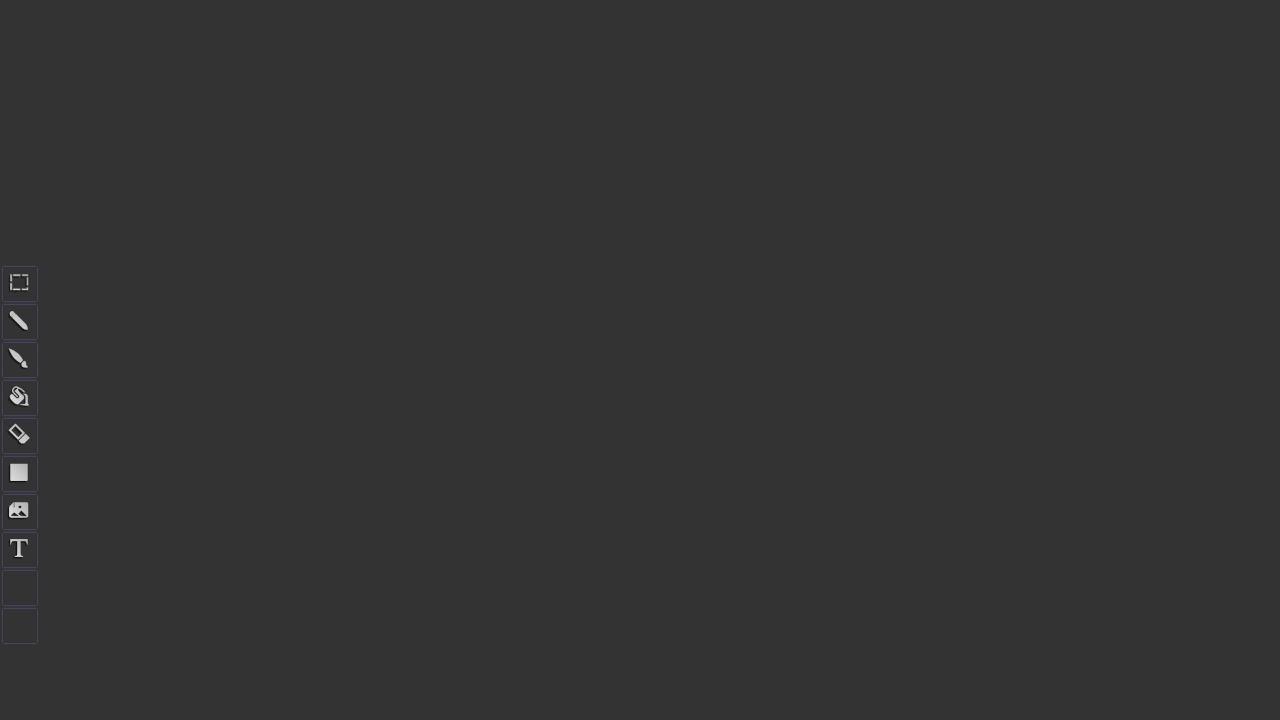

Drew bottom horizontal line of E at (1090, 200)
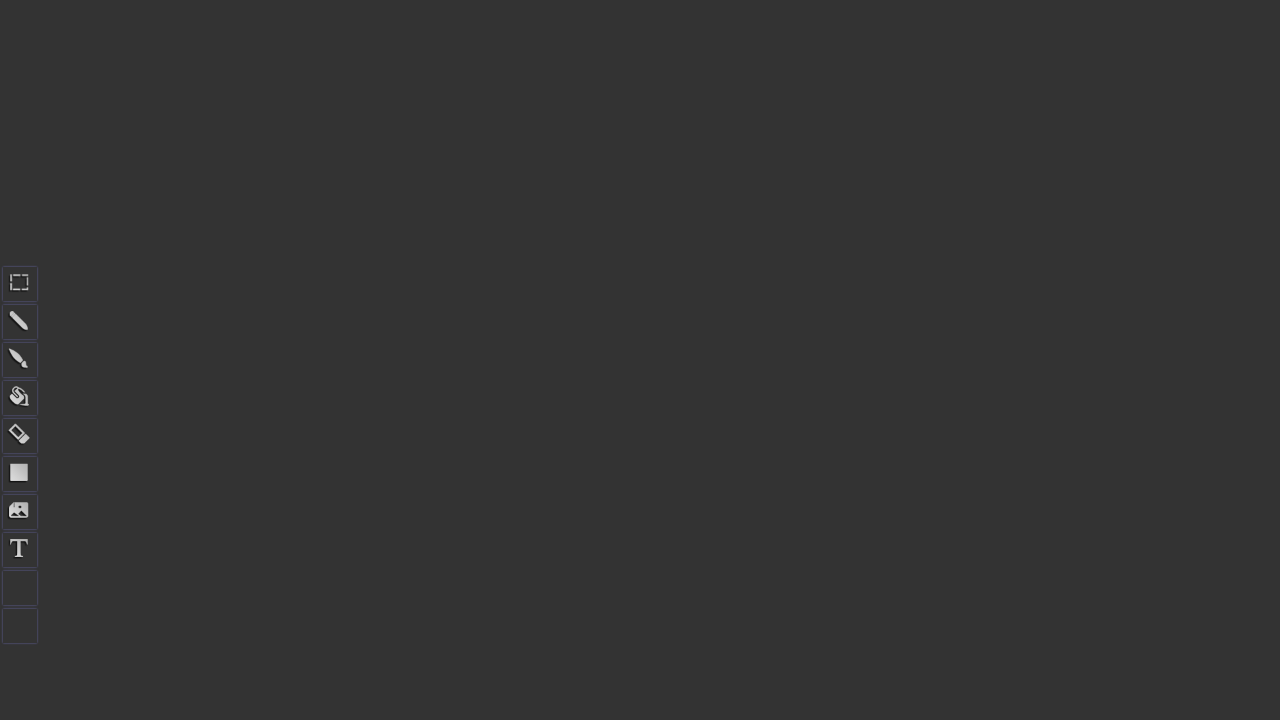

Mouse button released, completed drawing the word JAKE at (1090, 200)
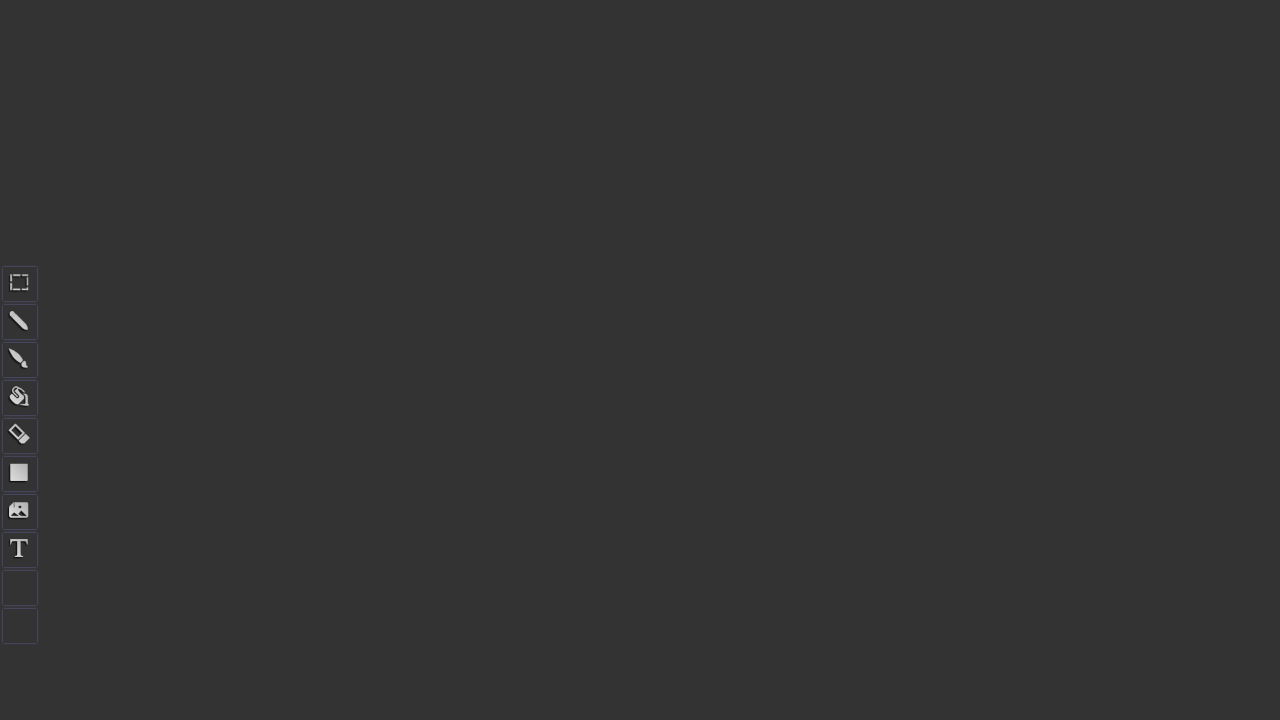

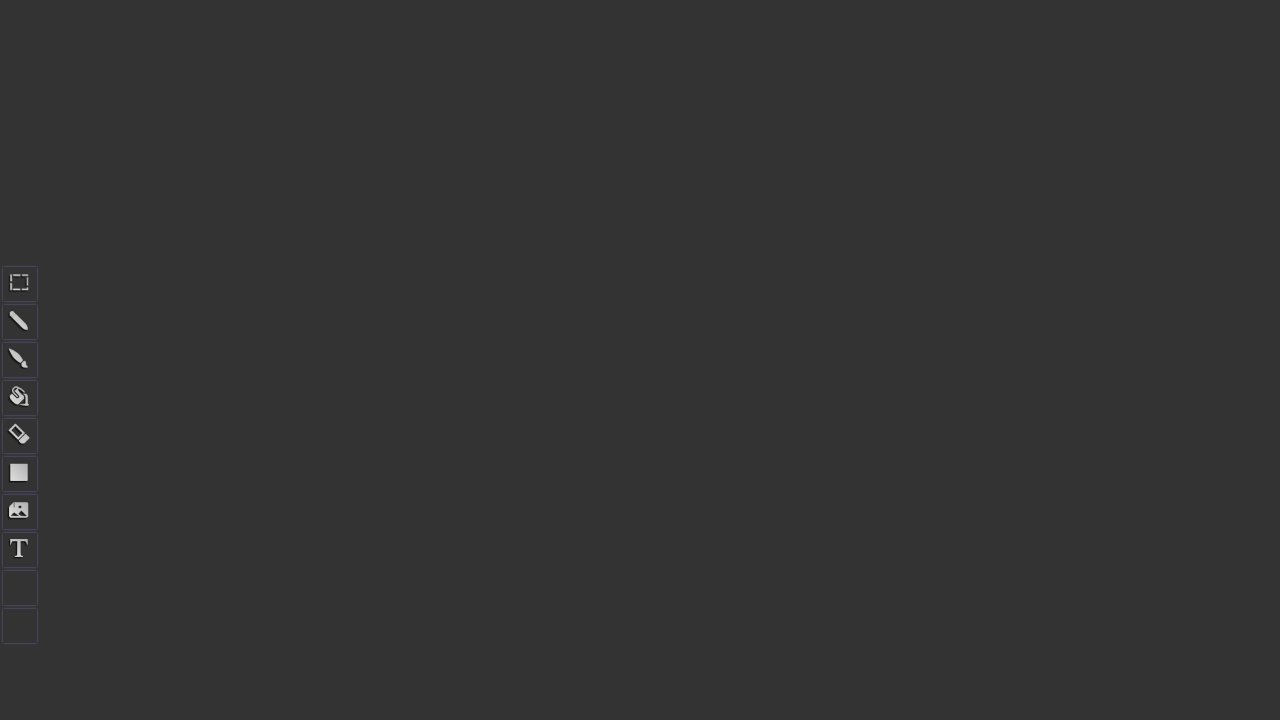